Validates that no cells in the customers table are empty

Starting URL: https://www.w3schools.com/html/html_tables.asp

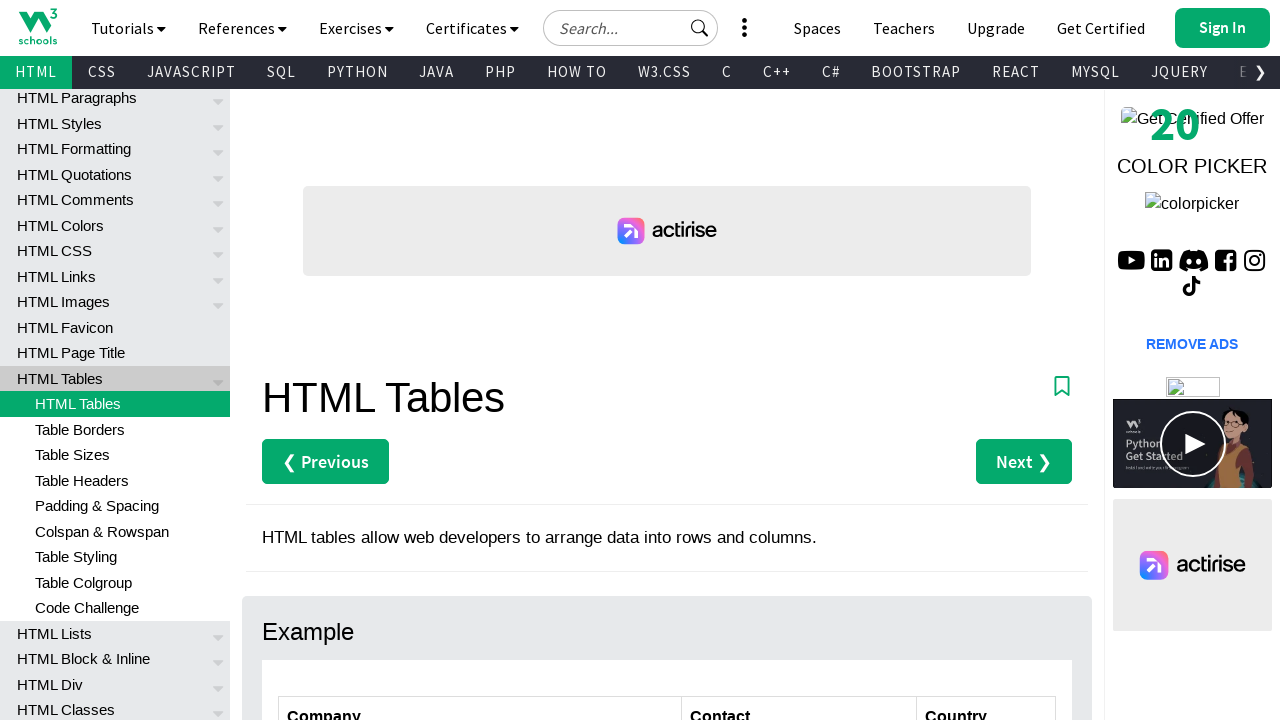

Navigated to HTML tables page
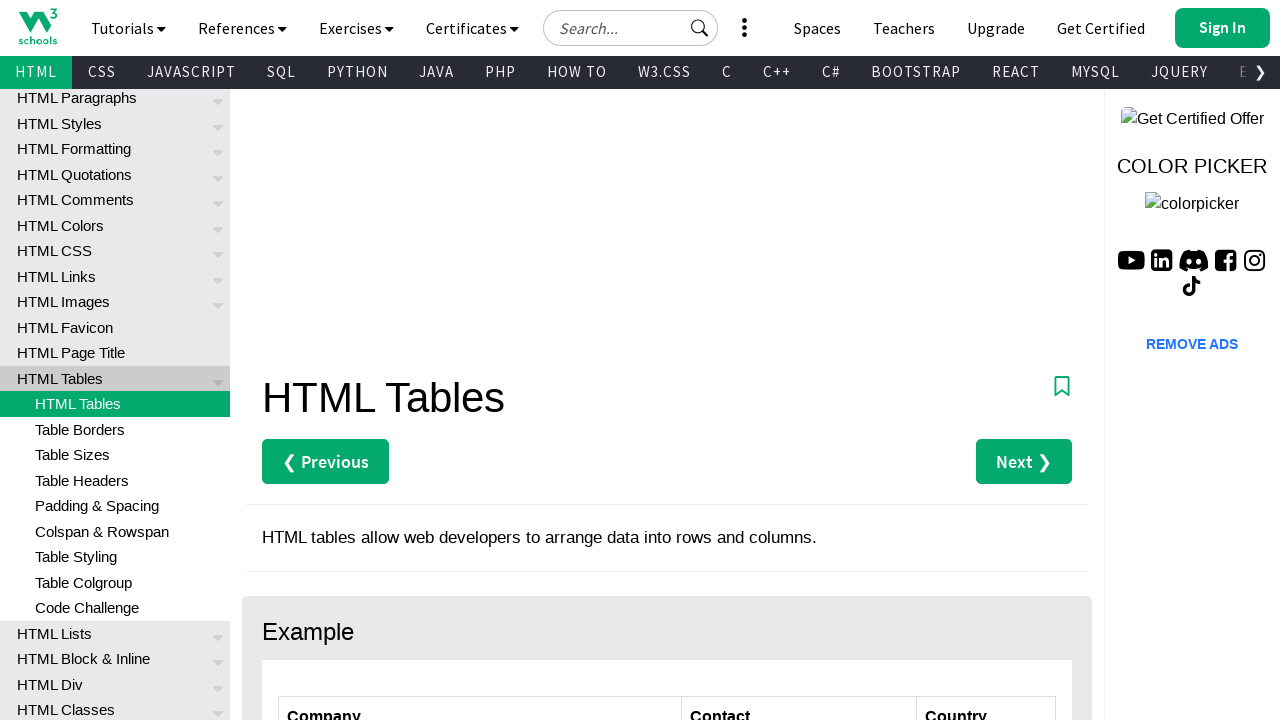

Retrieved all cells from customers table
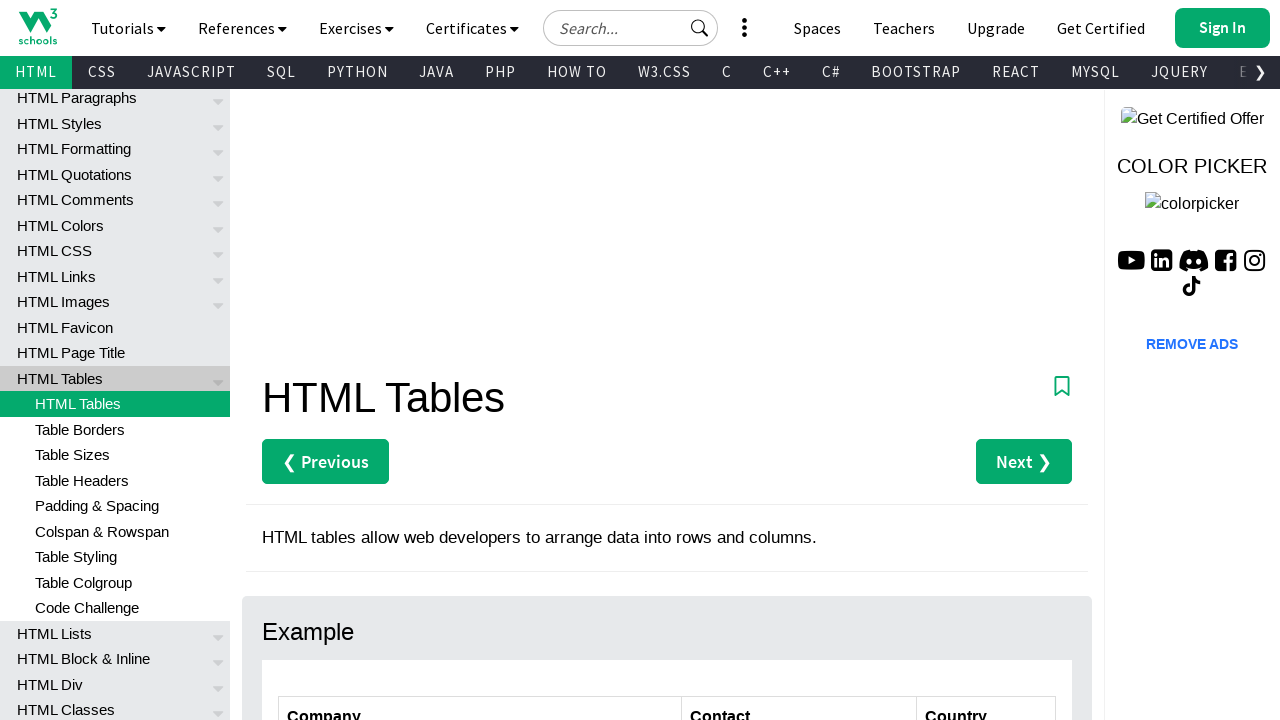

Retrieved cell text content: 'Alfreds Futterkiste'
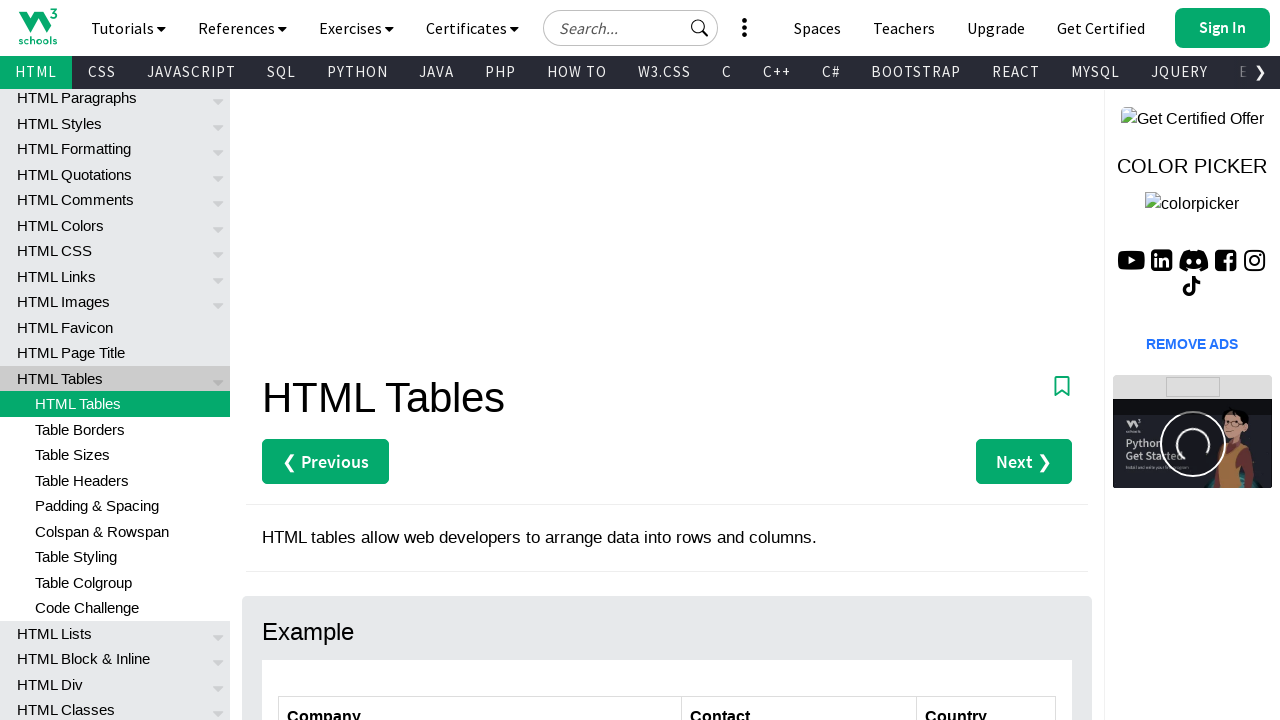

Verified cell is not empty
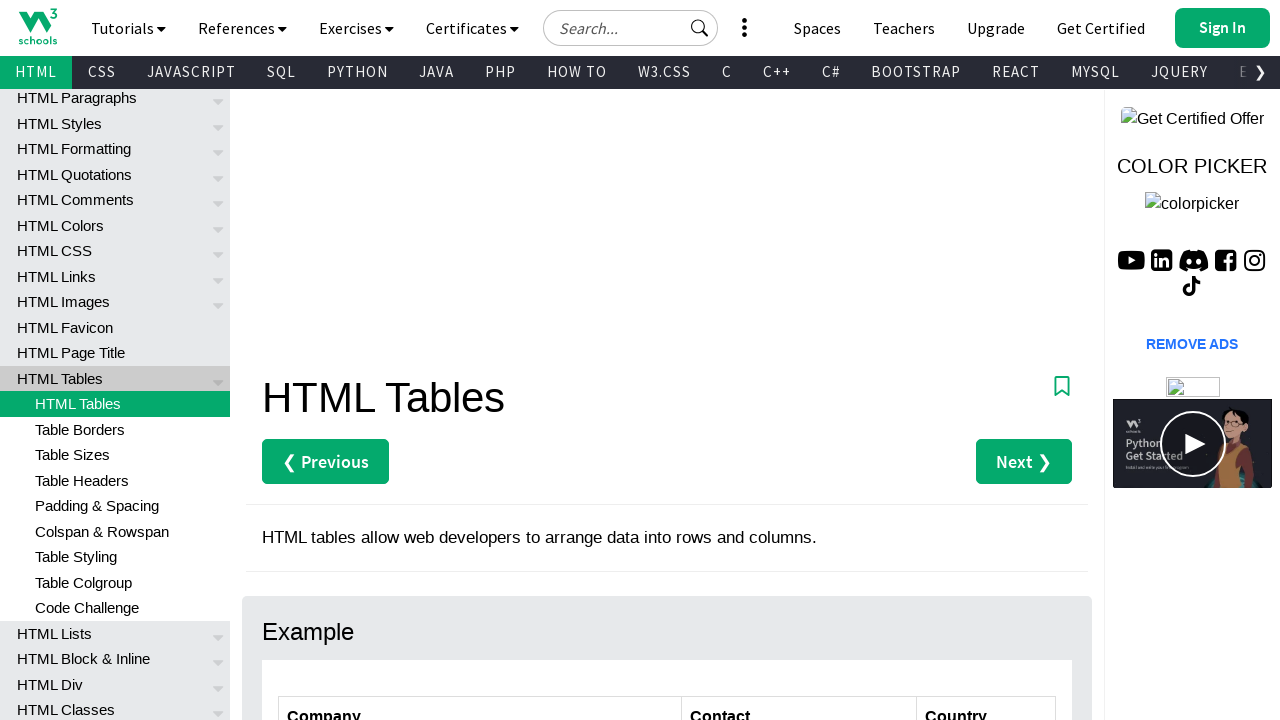

Retrieved cell text content: 'Maria Anders'
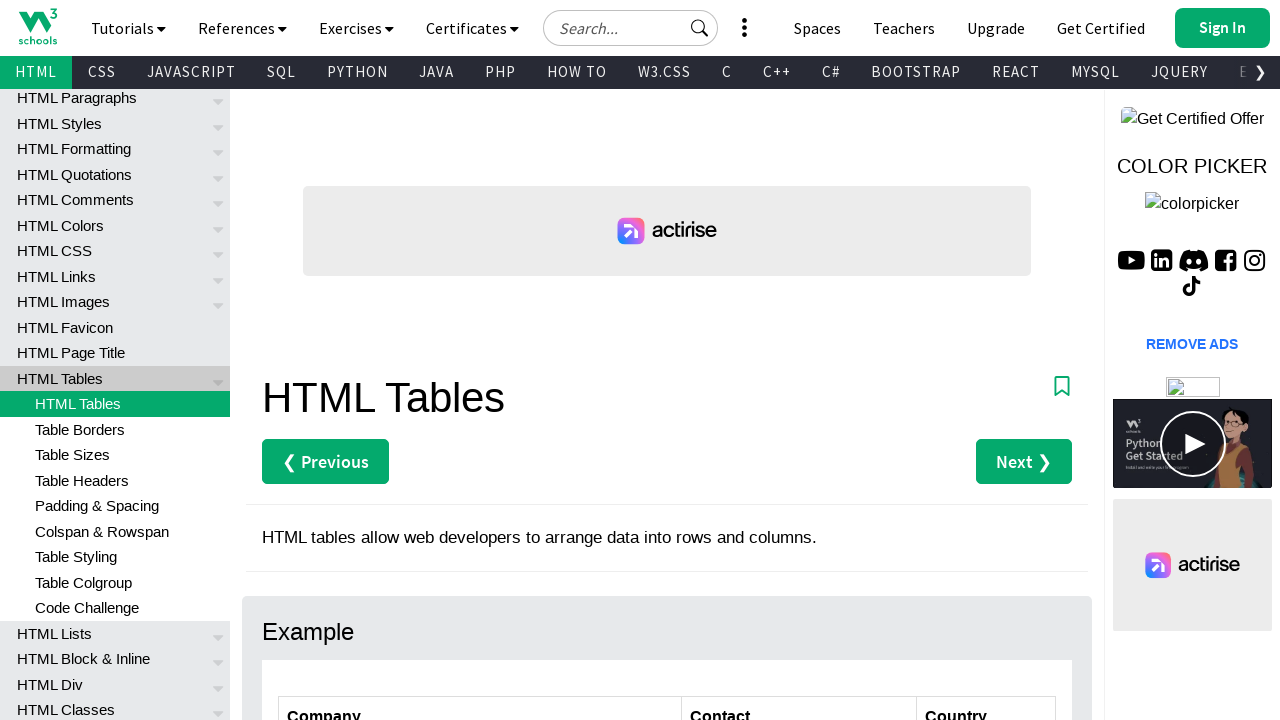

Verified cell is not empty
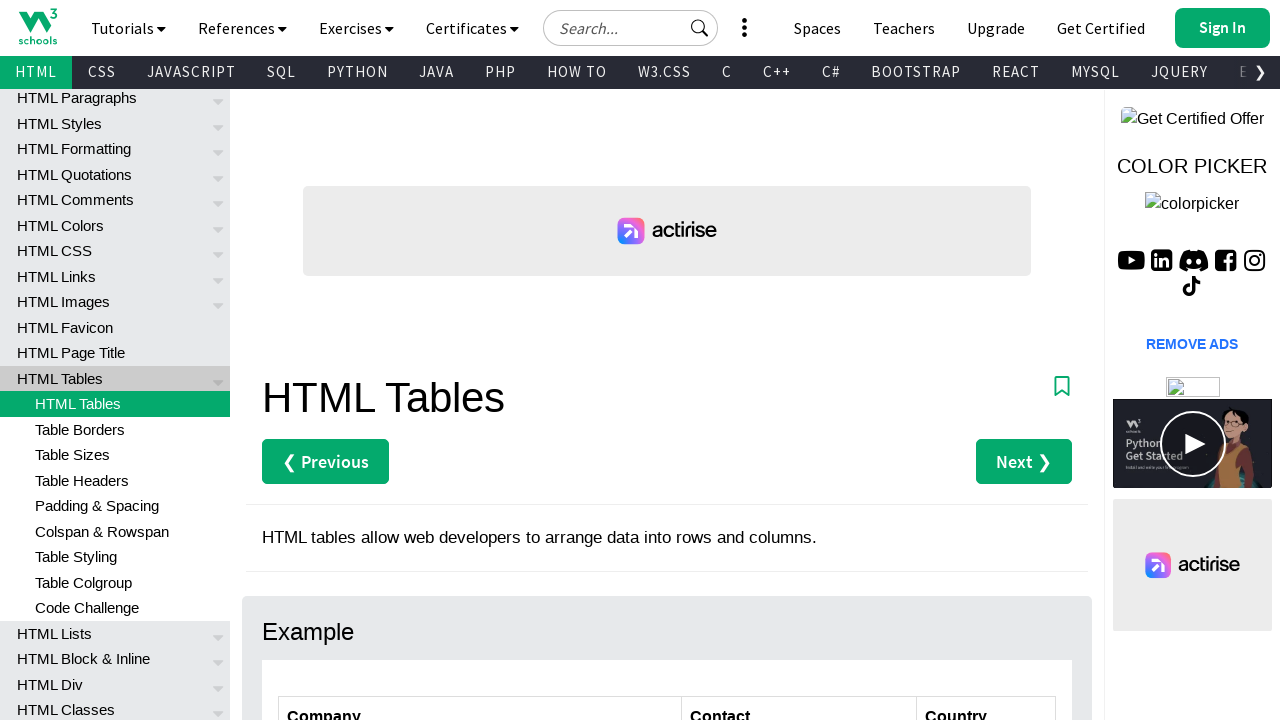

Retrieved cell text content: 'Germany'
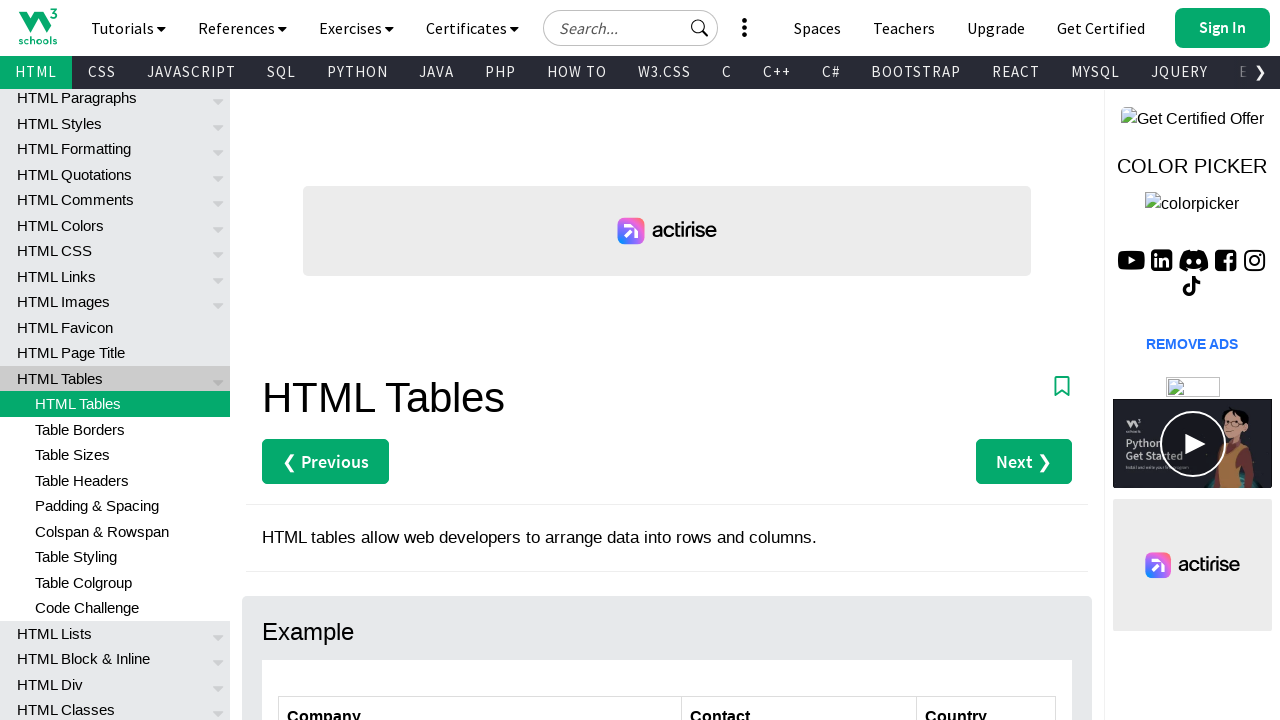

Verified cell is not empty
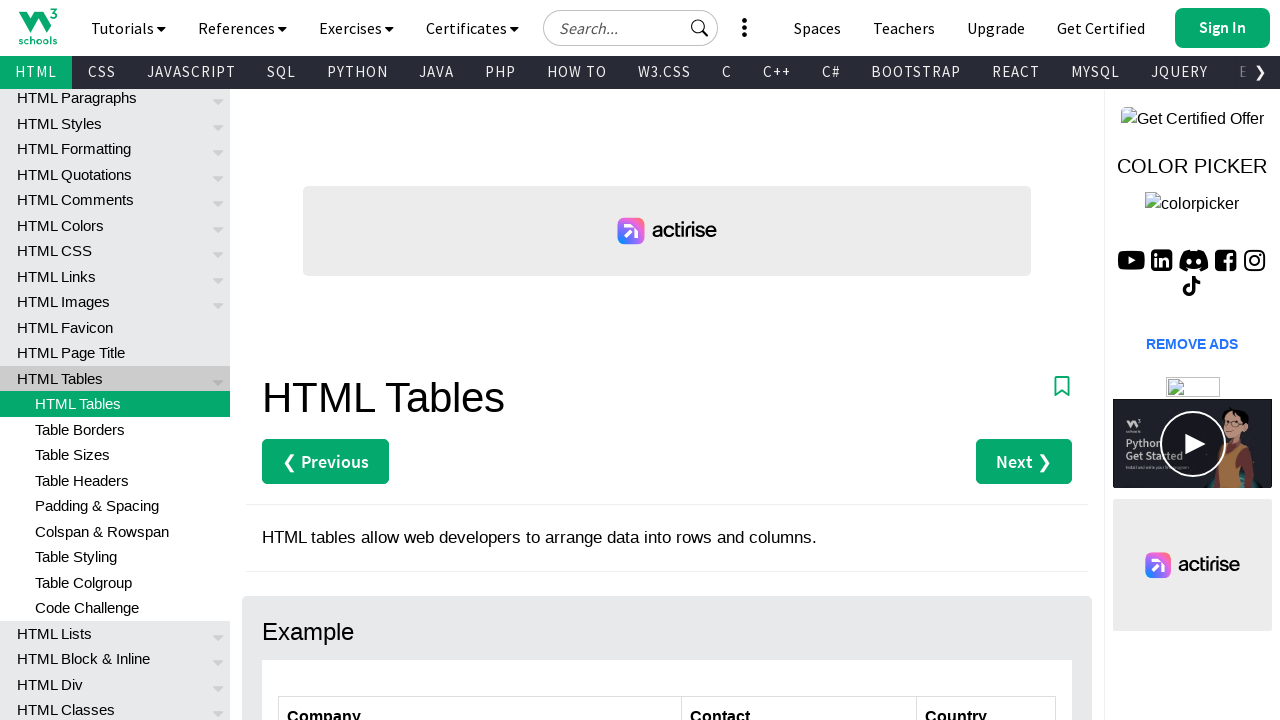

Retrieved cell text content: 'Centro comercial Moctezuma'
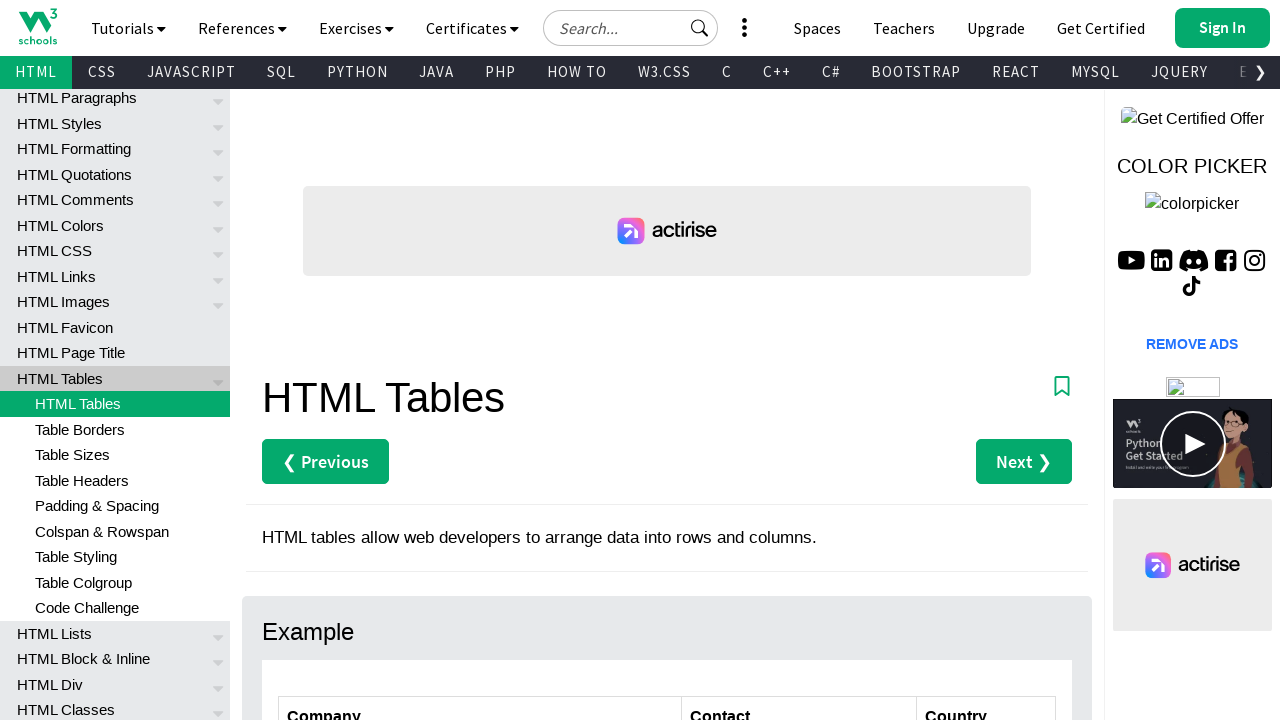

Verified cell is not empty
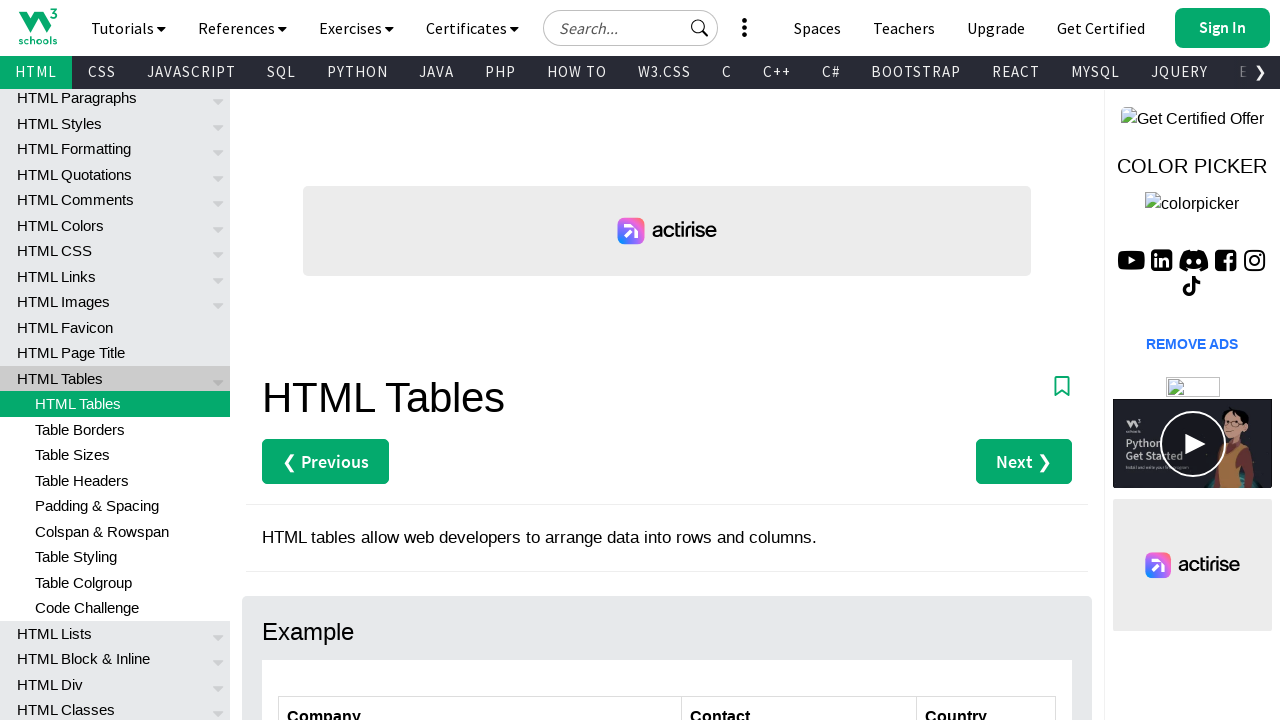

Retrieved cell text content: 'Francisco Chang'
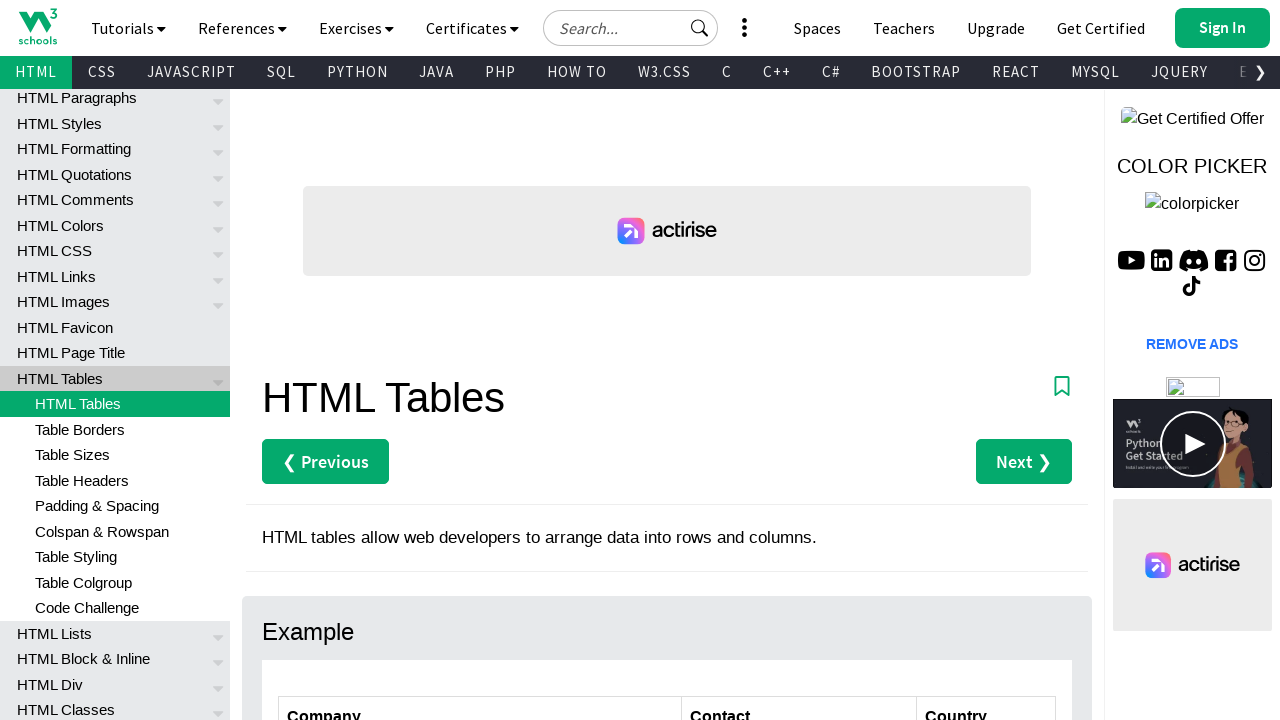

Verified cell is not empty
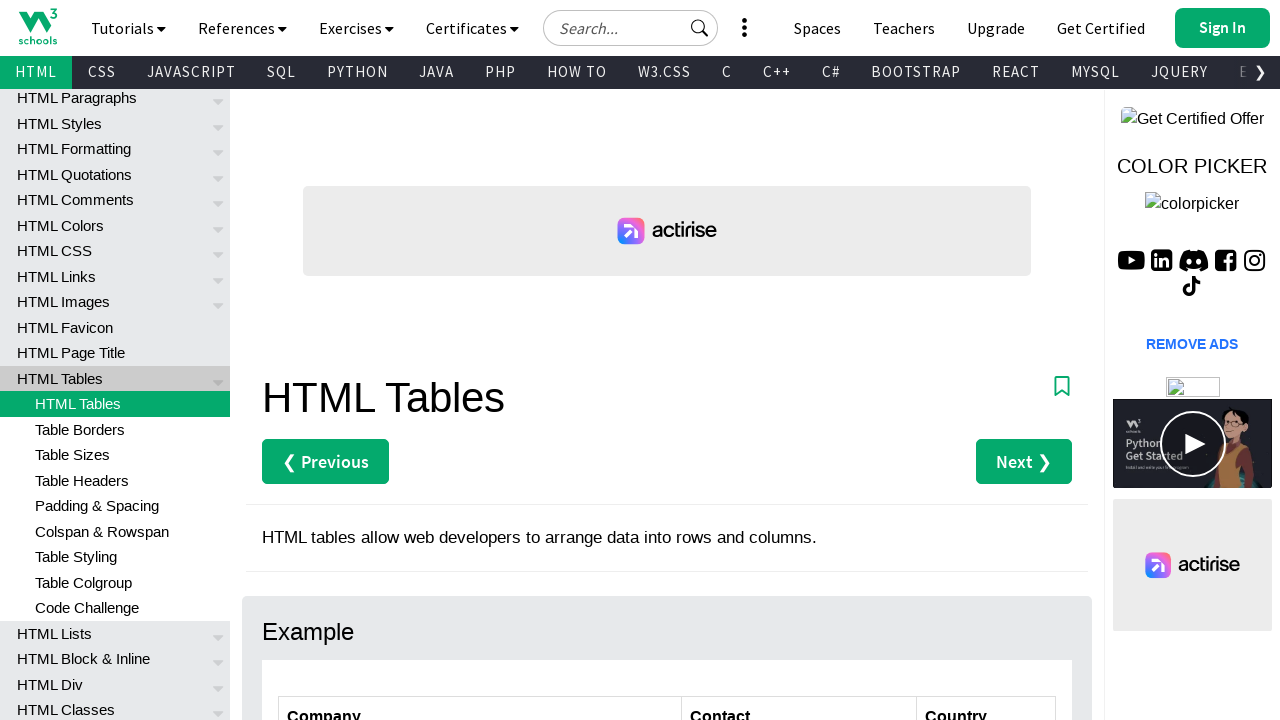

Retrieved cell text content: 'Mexico'
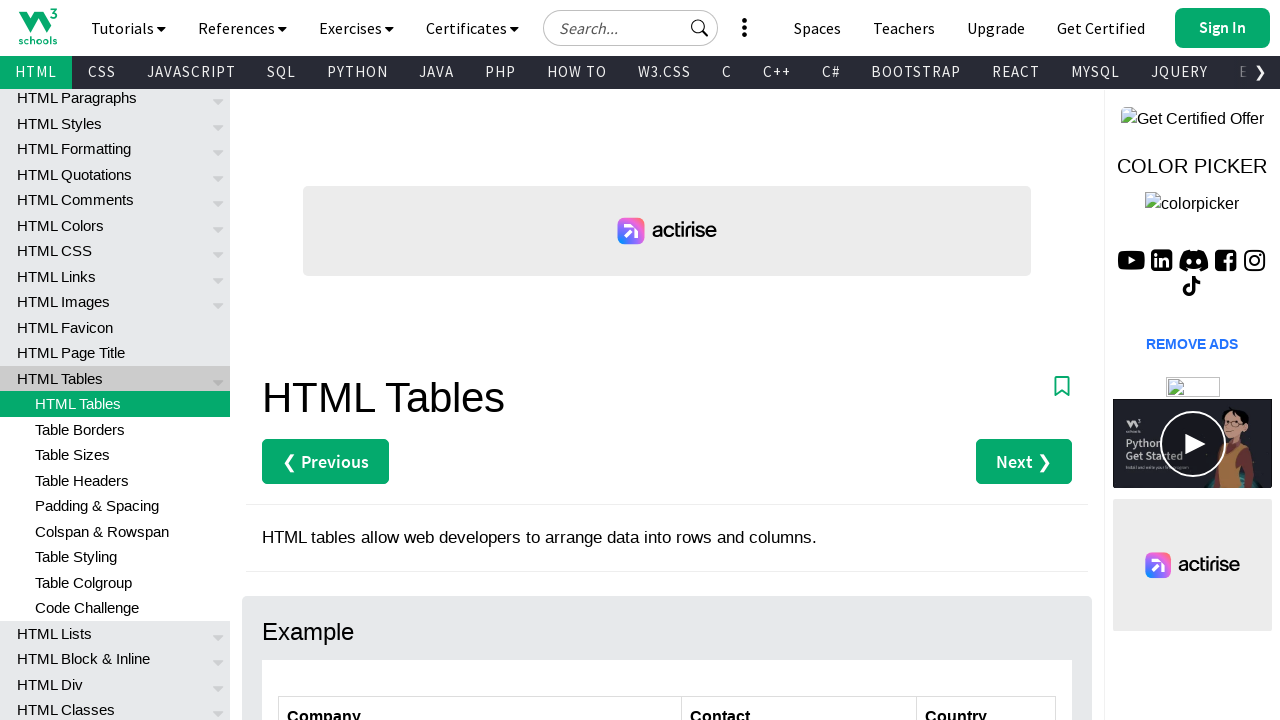

Verified cell is not empty
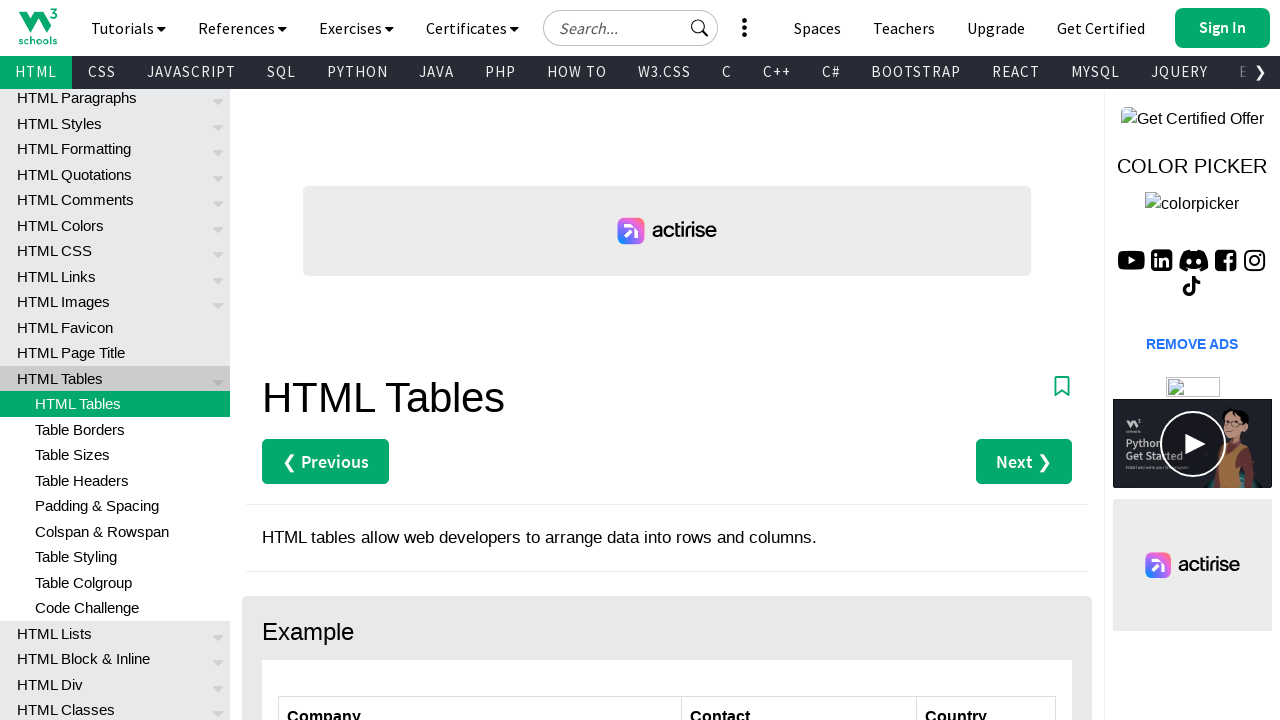

Retrieved cell text content: 'Ernst Handel'
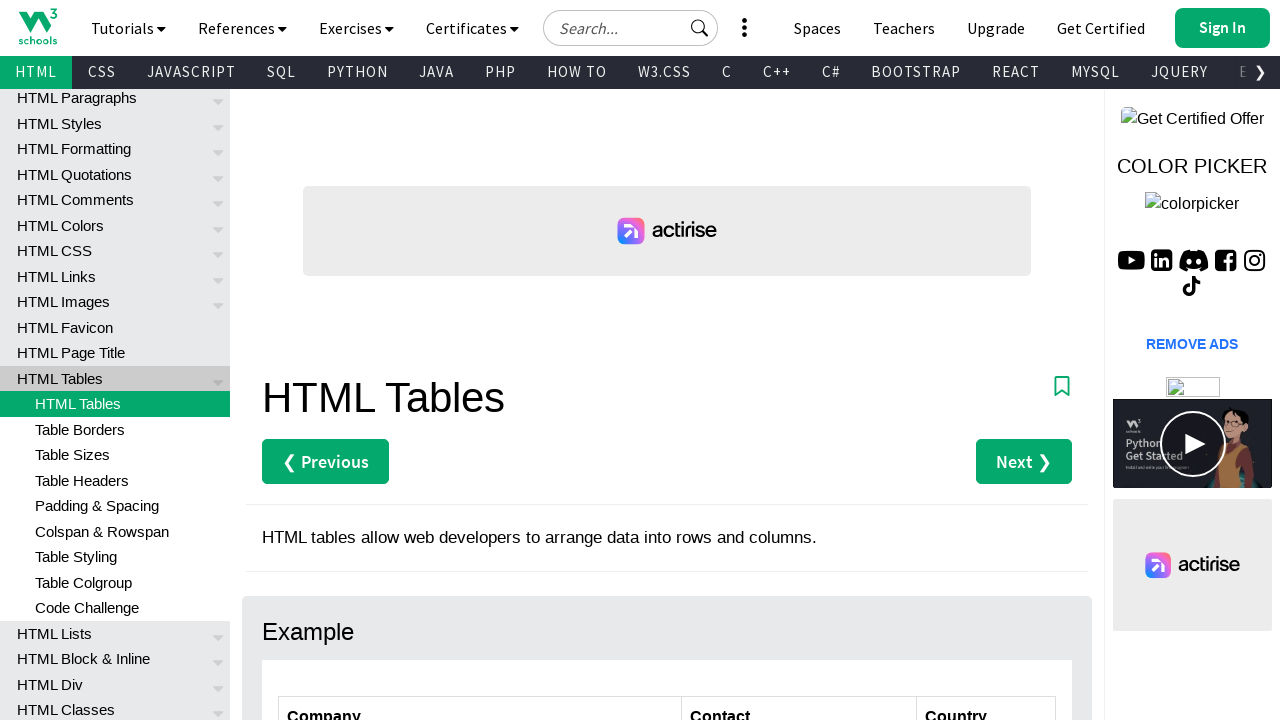

Verified cell is not empty
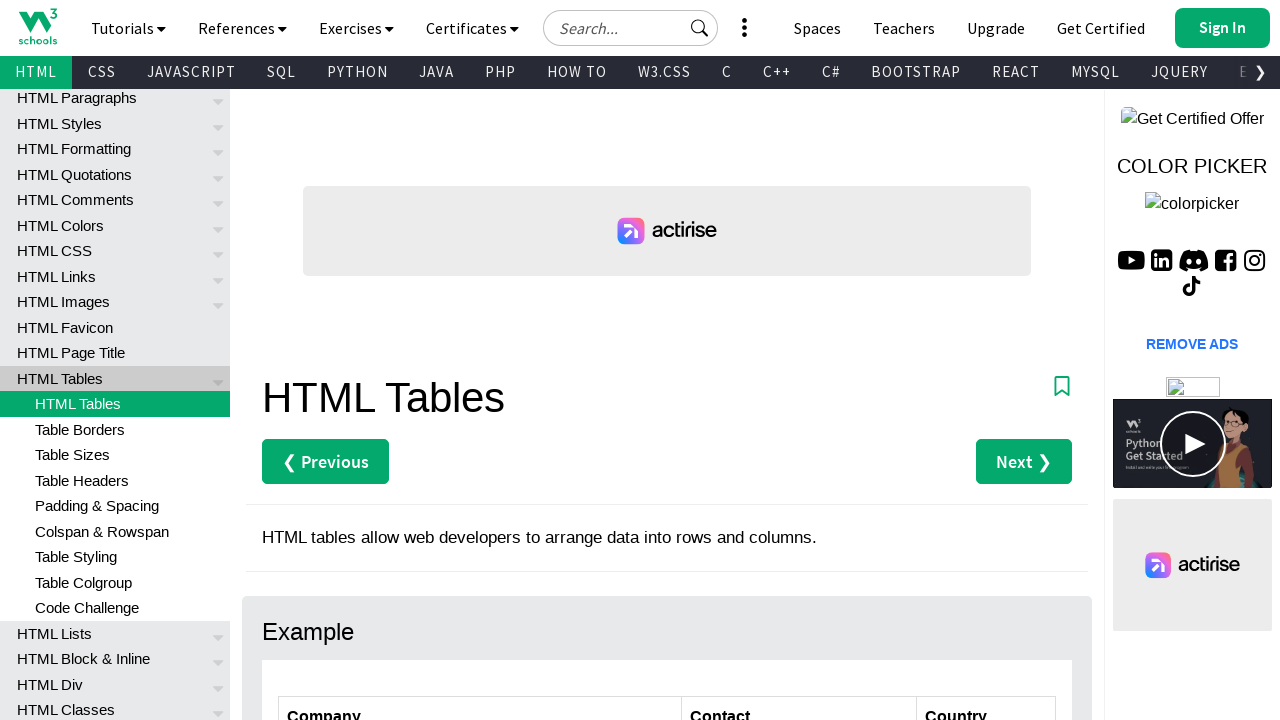

Retrieved cell text content: 'Roland Mendel'
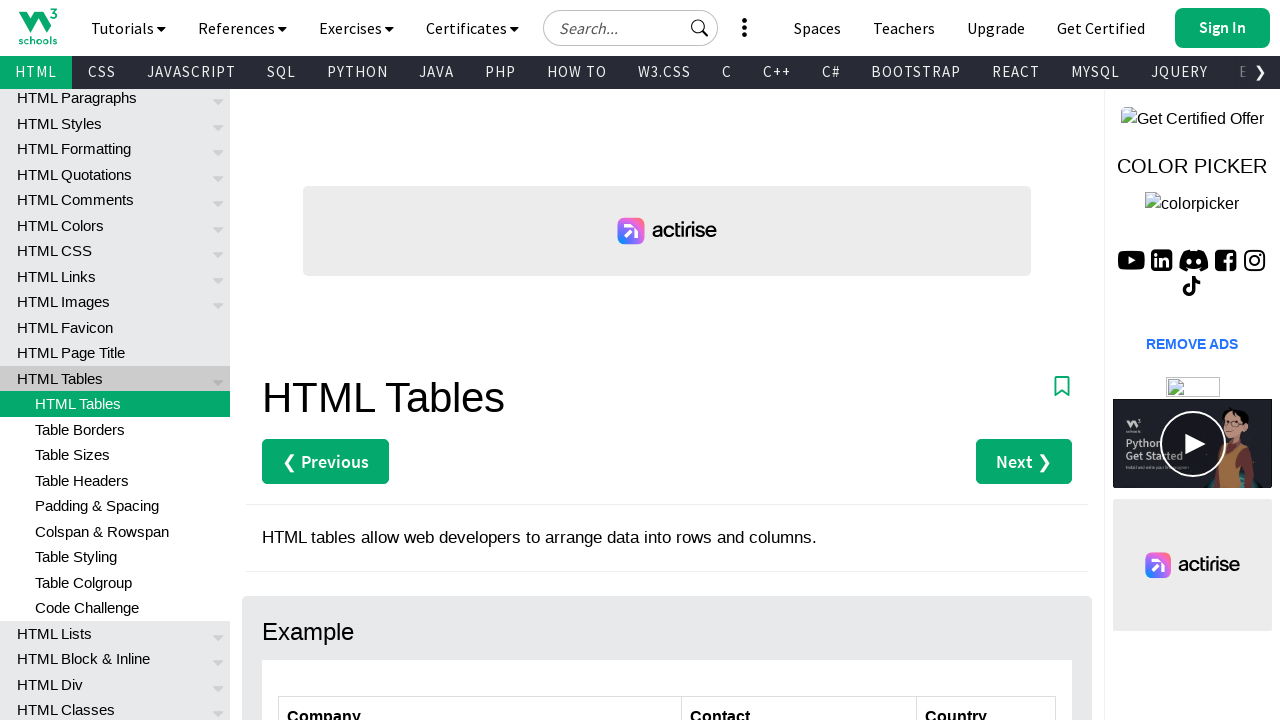

Verified cell is not empty
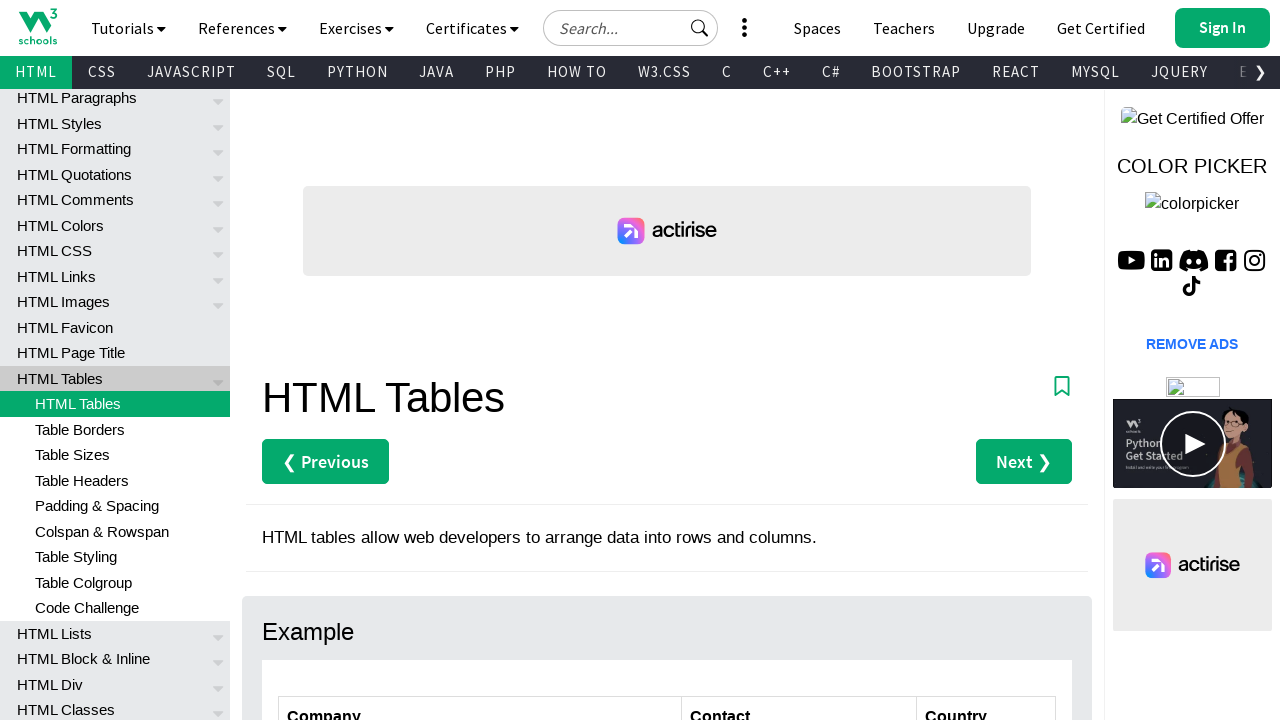

Retrieved cell text content: 'Austria'
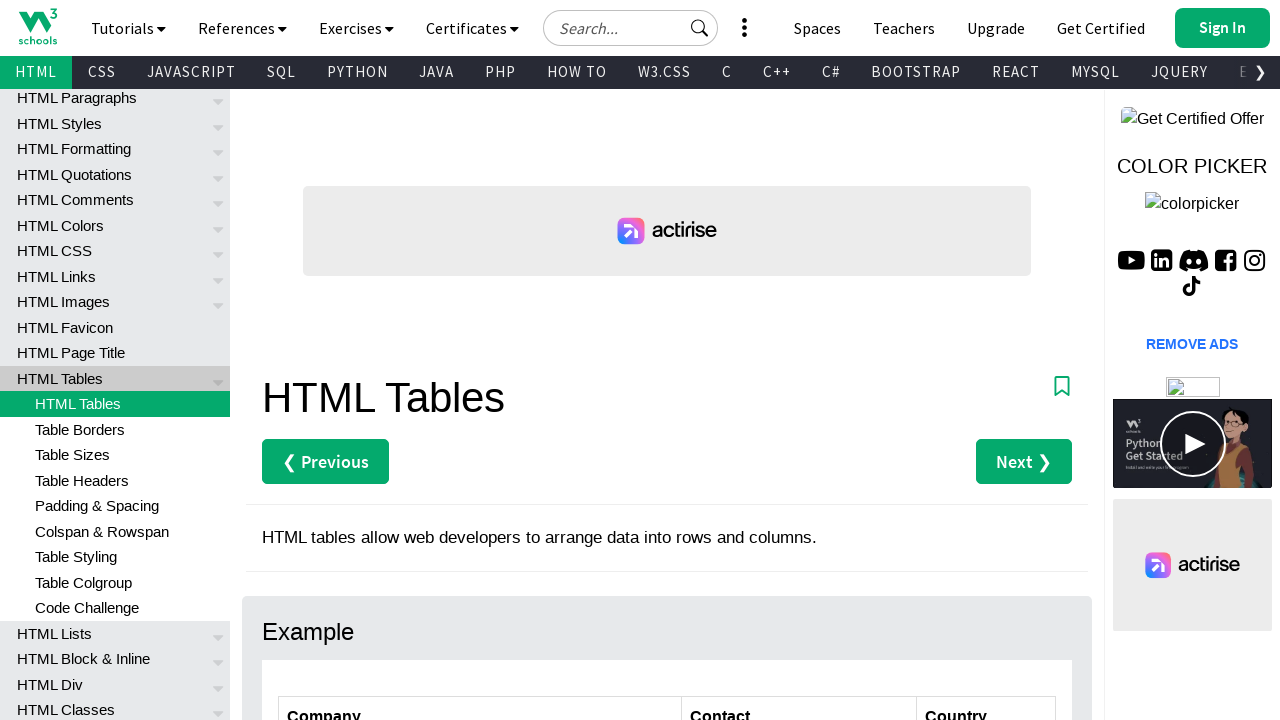

Verified cell is not empty
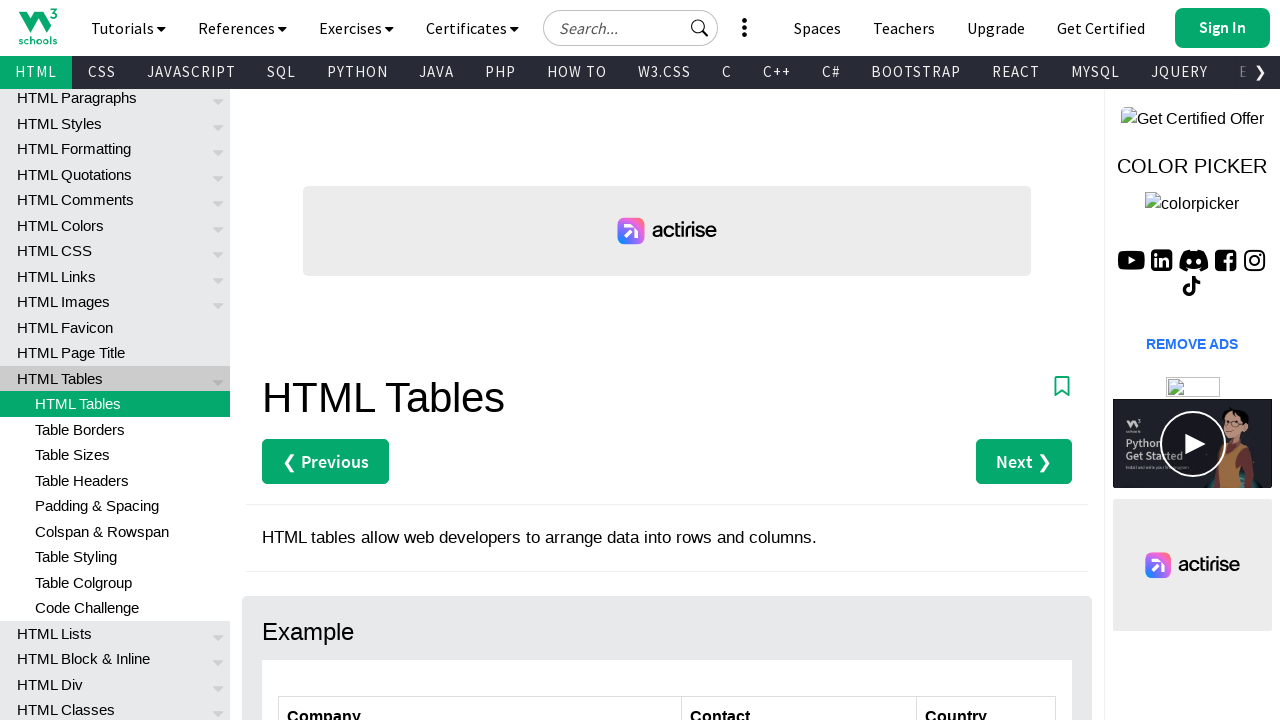

Retrieved cell text content: 'Island Trading'
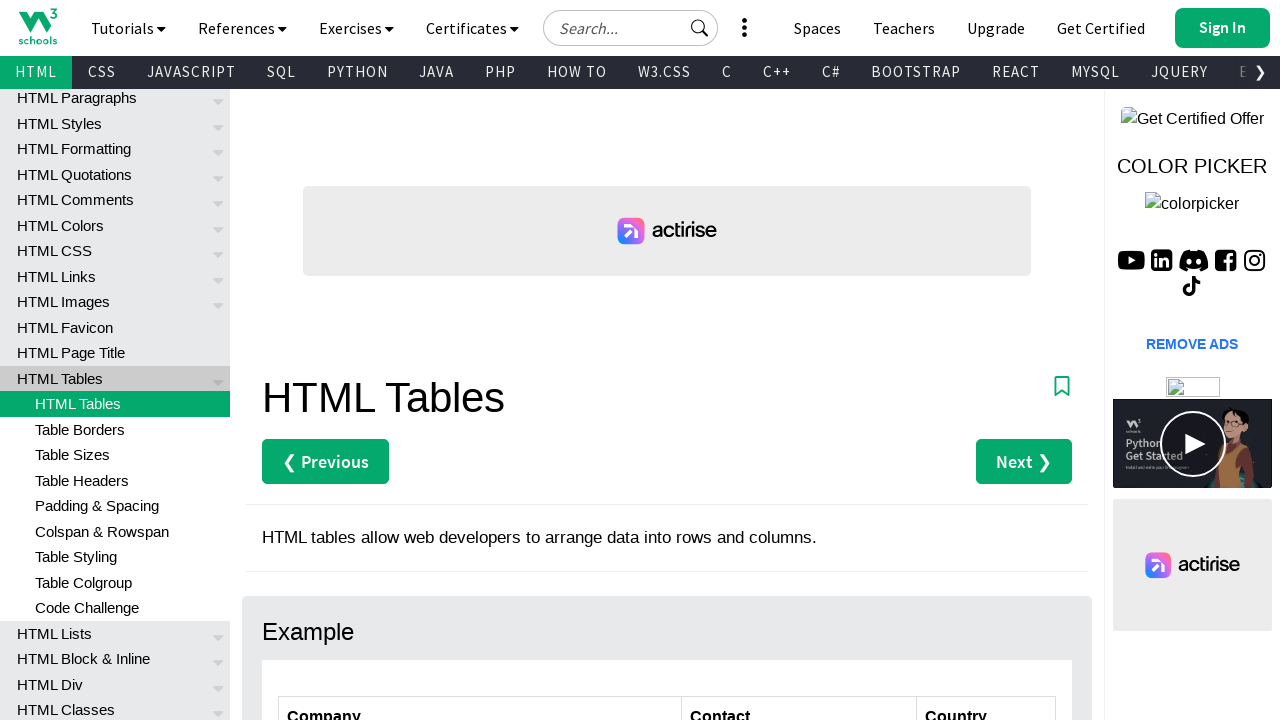

Verified cell is not empty
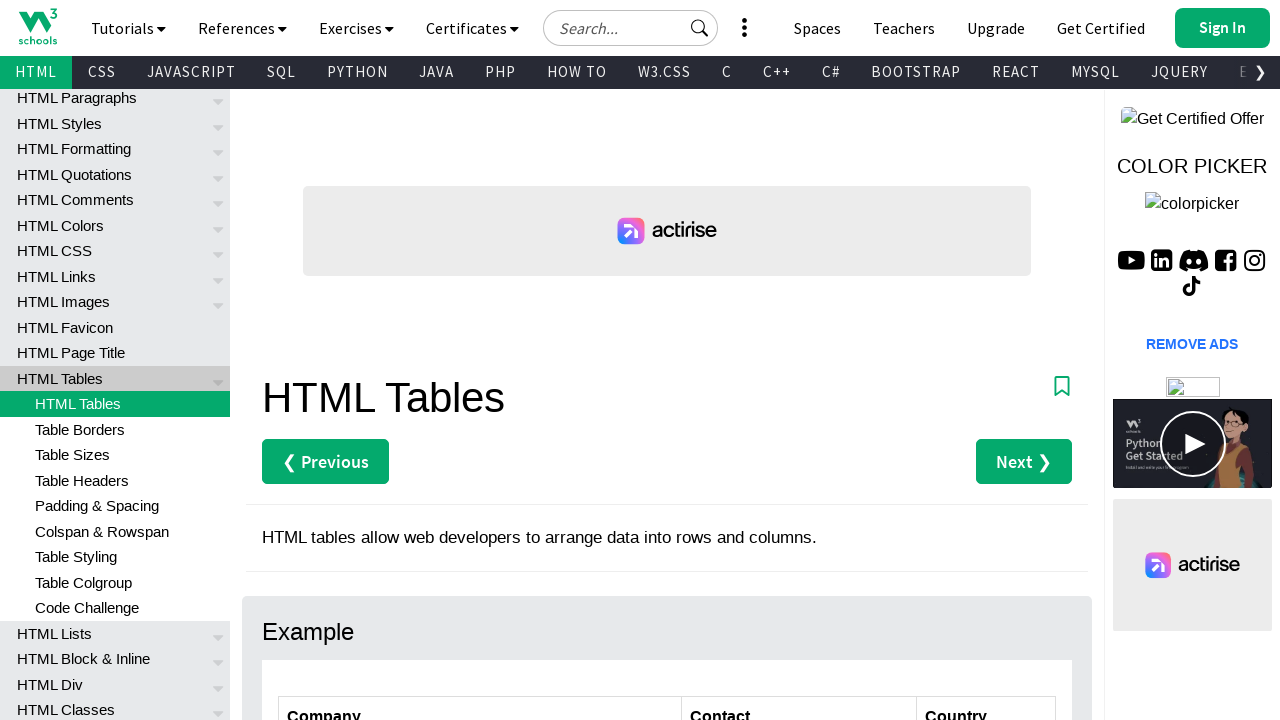

Retrieved cell text content: 'Helen Bennett'
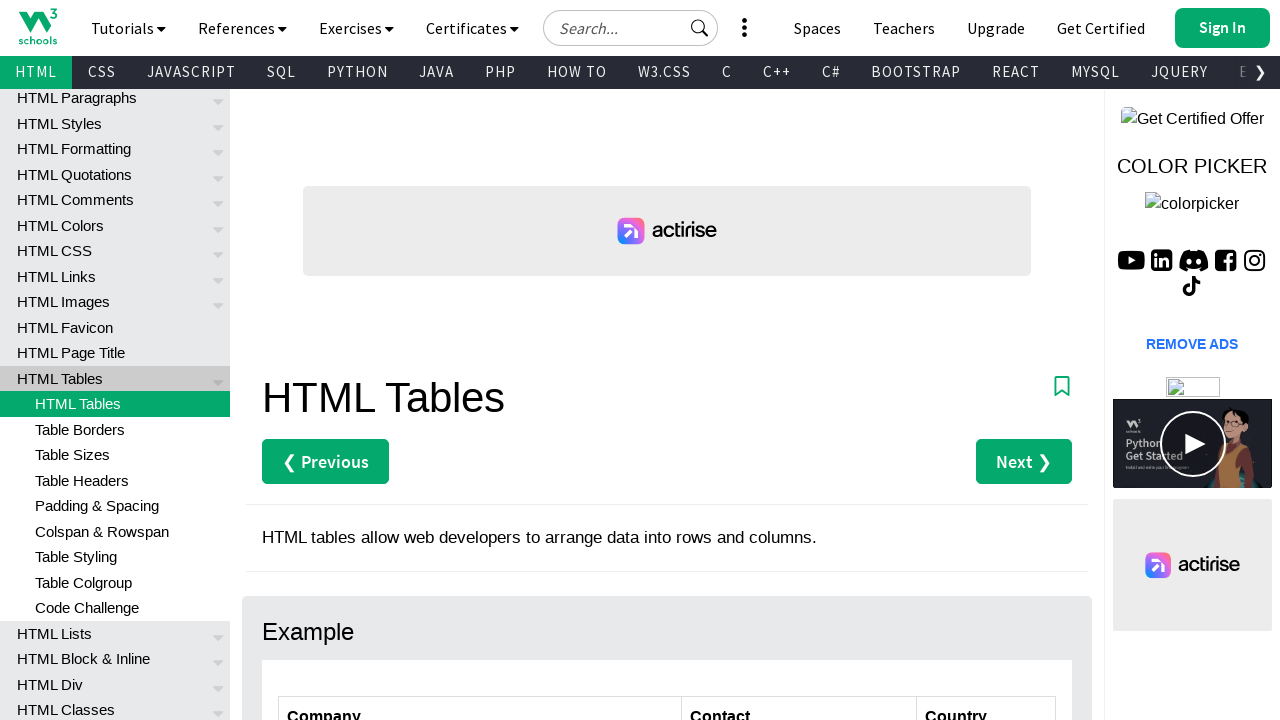

Verified cell is not empty
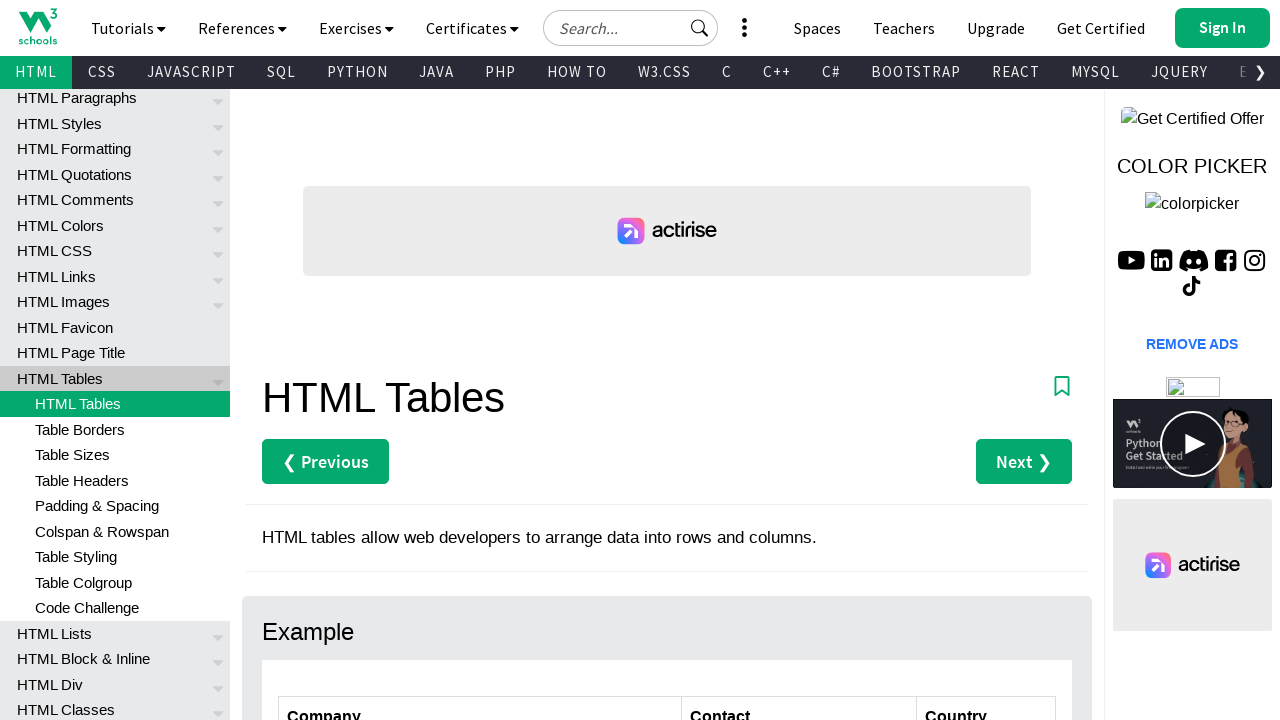

Retrieved cell text content: 'UK'
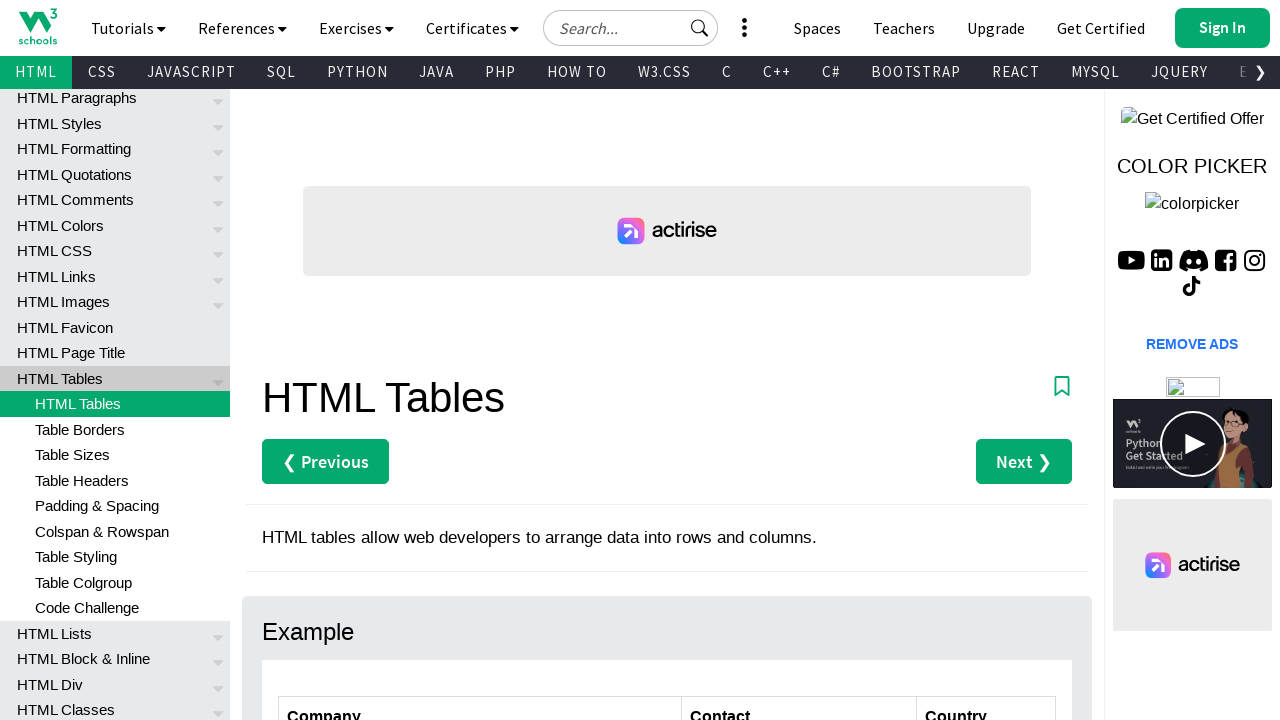

Verified cell is not empty
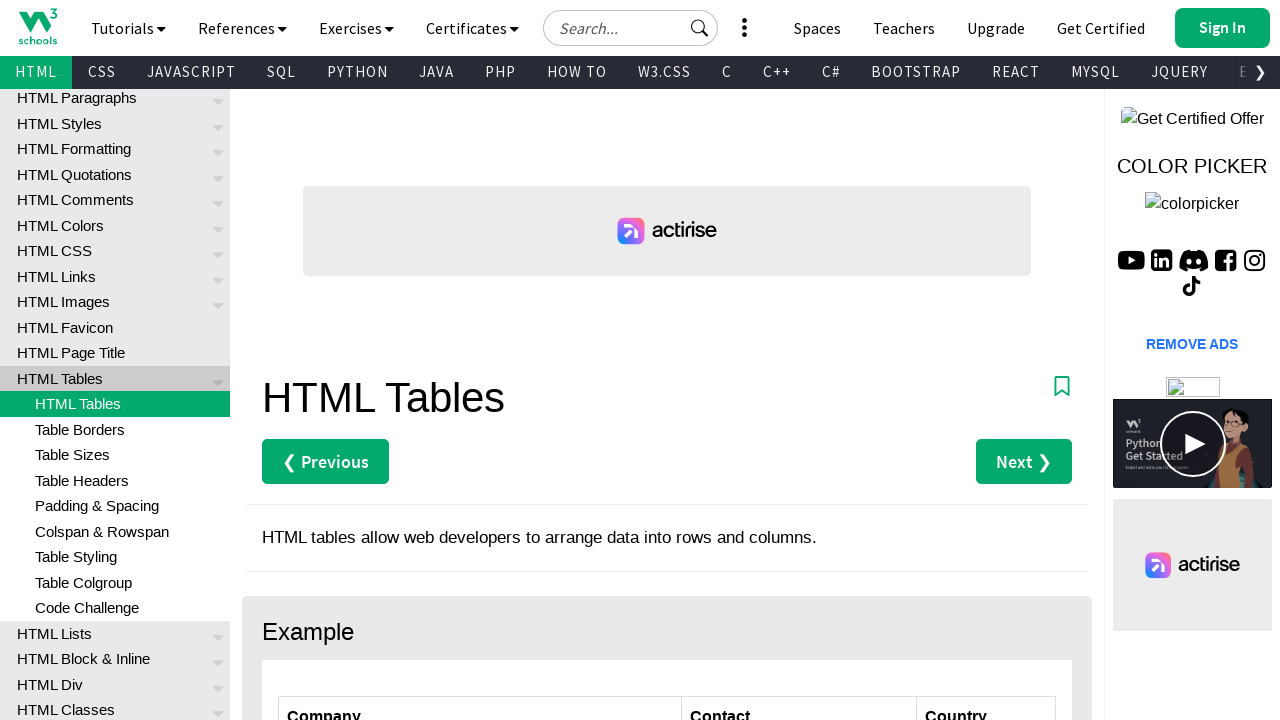

Retrieved cell text content: 'Laughing Bacchus Winecellars'
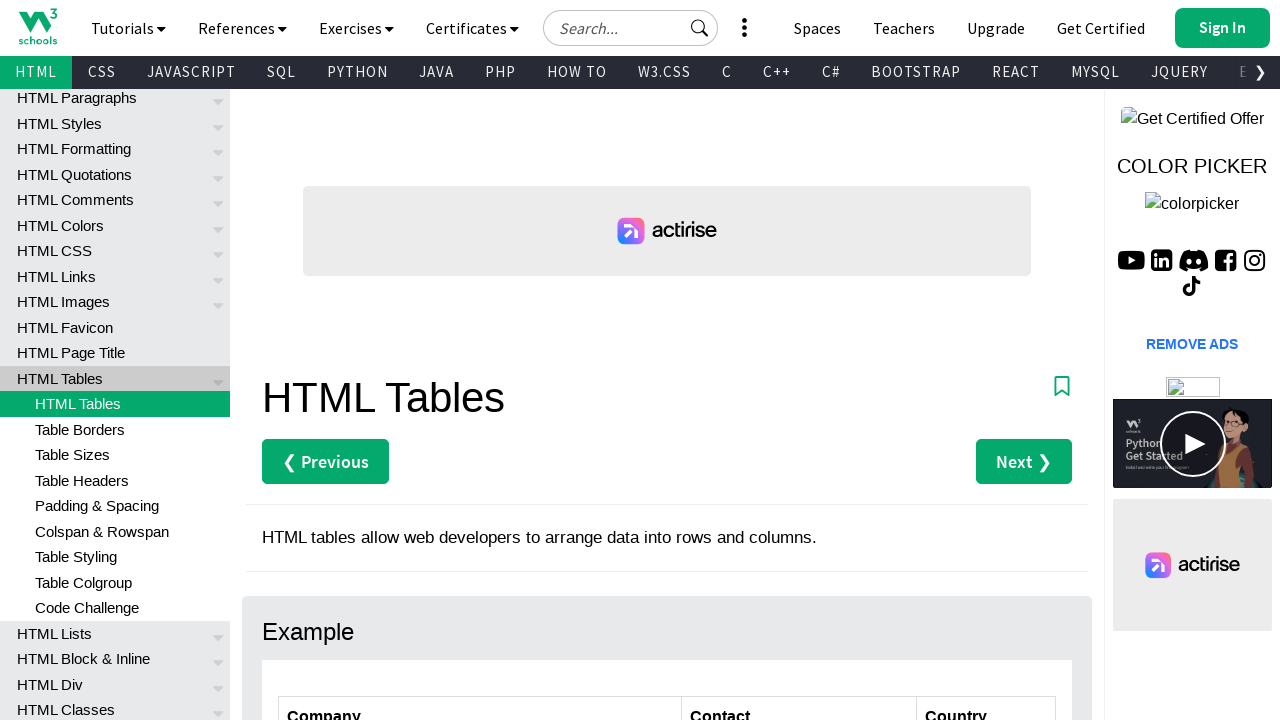

Verified cell is not empty
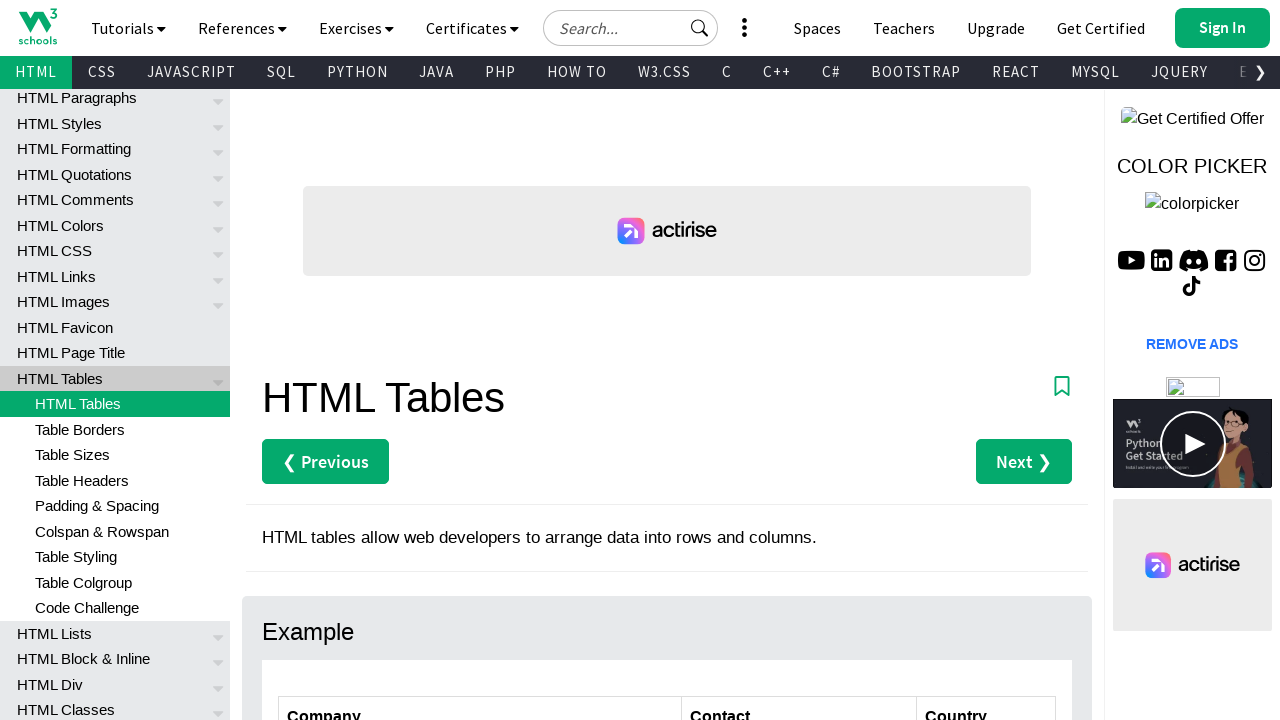

Retrieved cell text content: 'Yoshi Tannamuri'
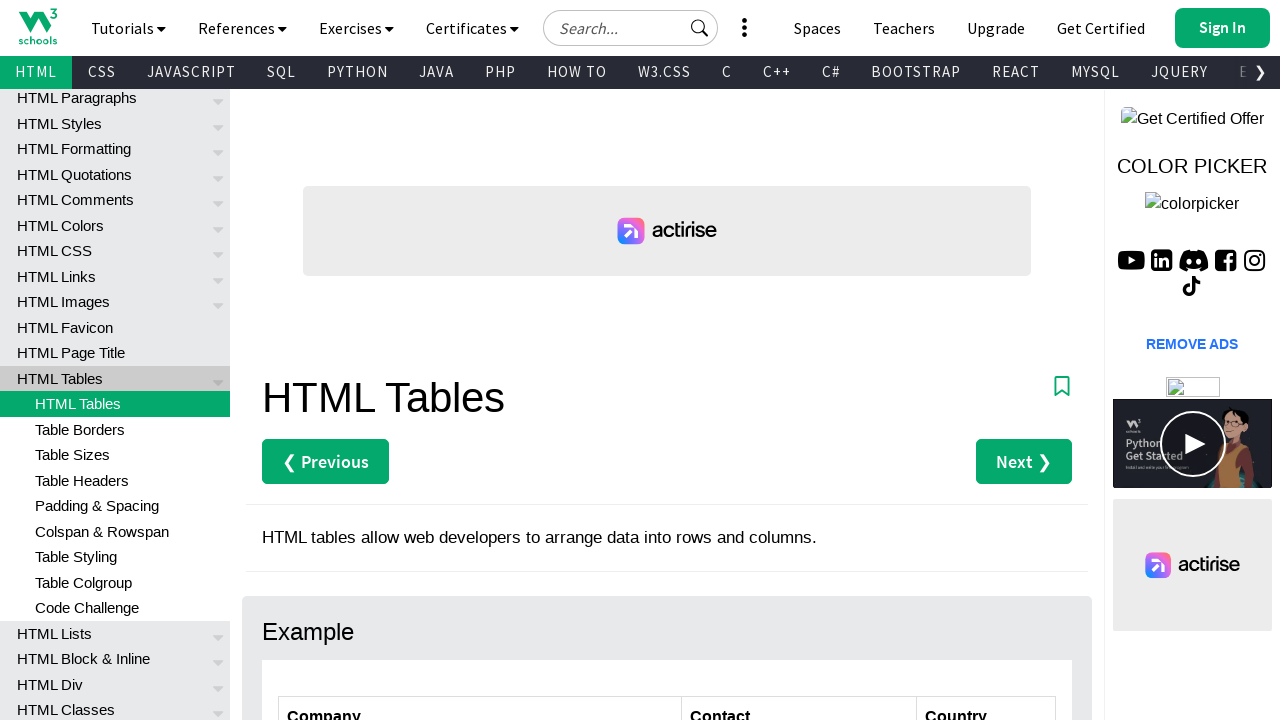

Verified cell is not empty
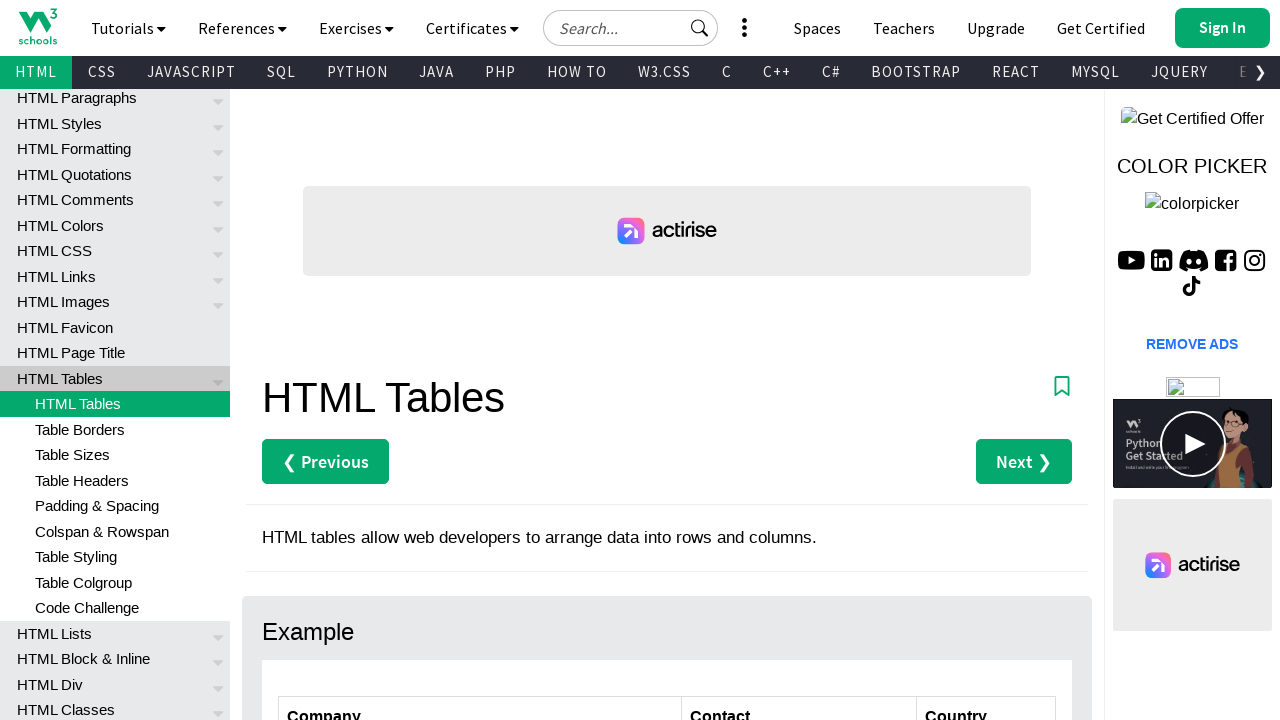

Retrieved cell text content: 'Canada'
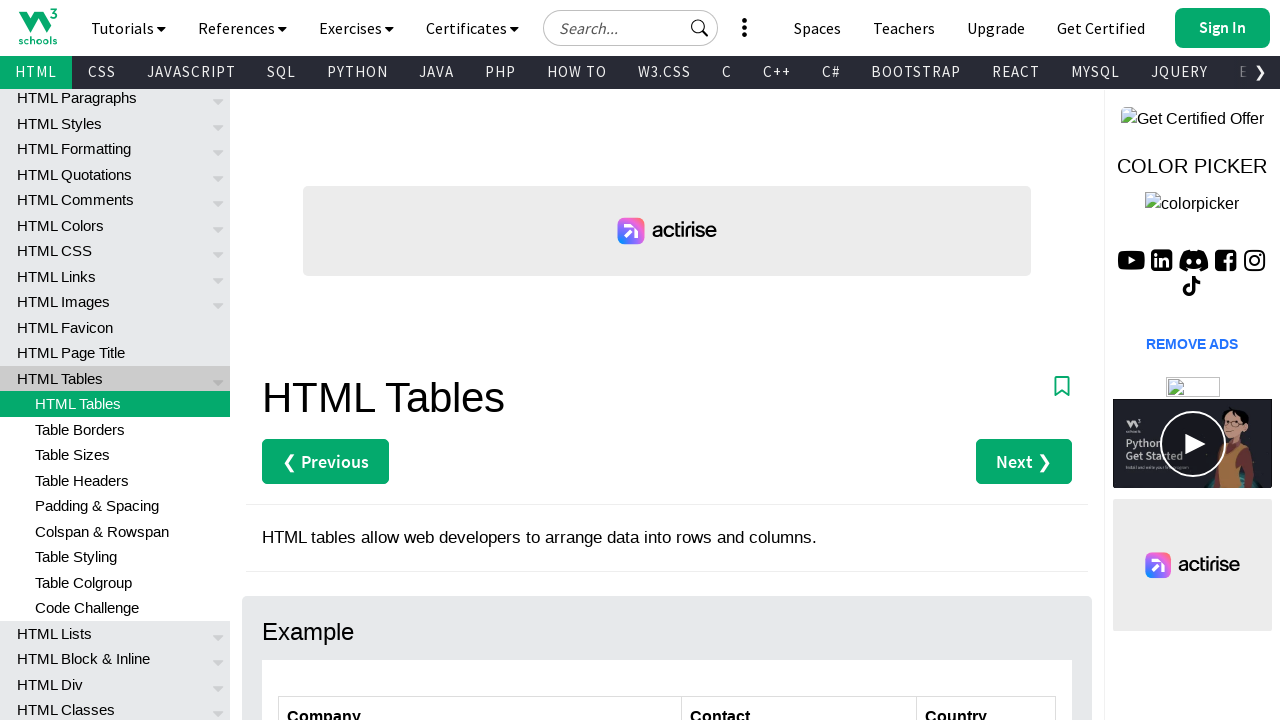

Verified cell is not empty
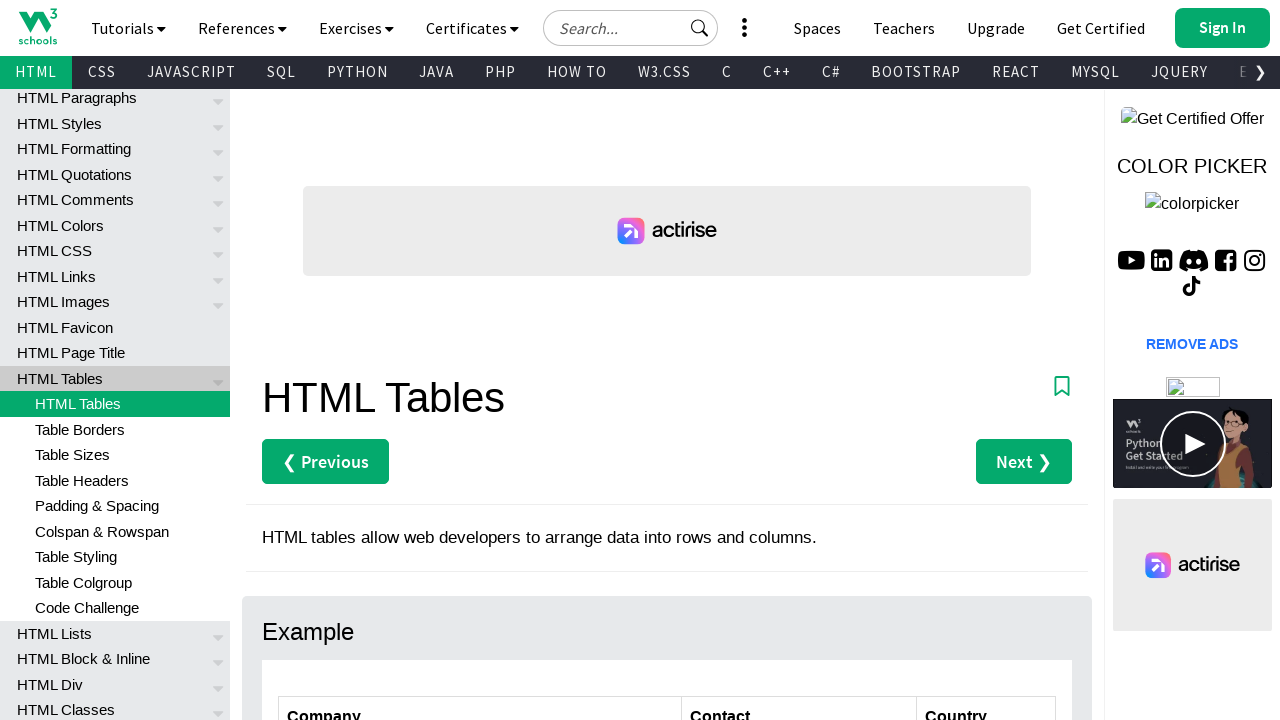

Retrieved cell text content: 'Magazzini Alimentari Riuniti'
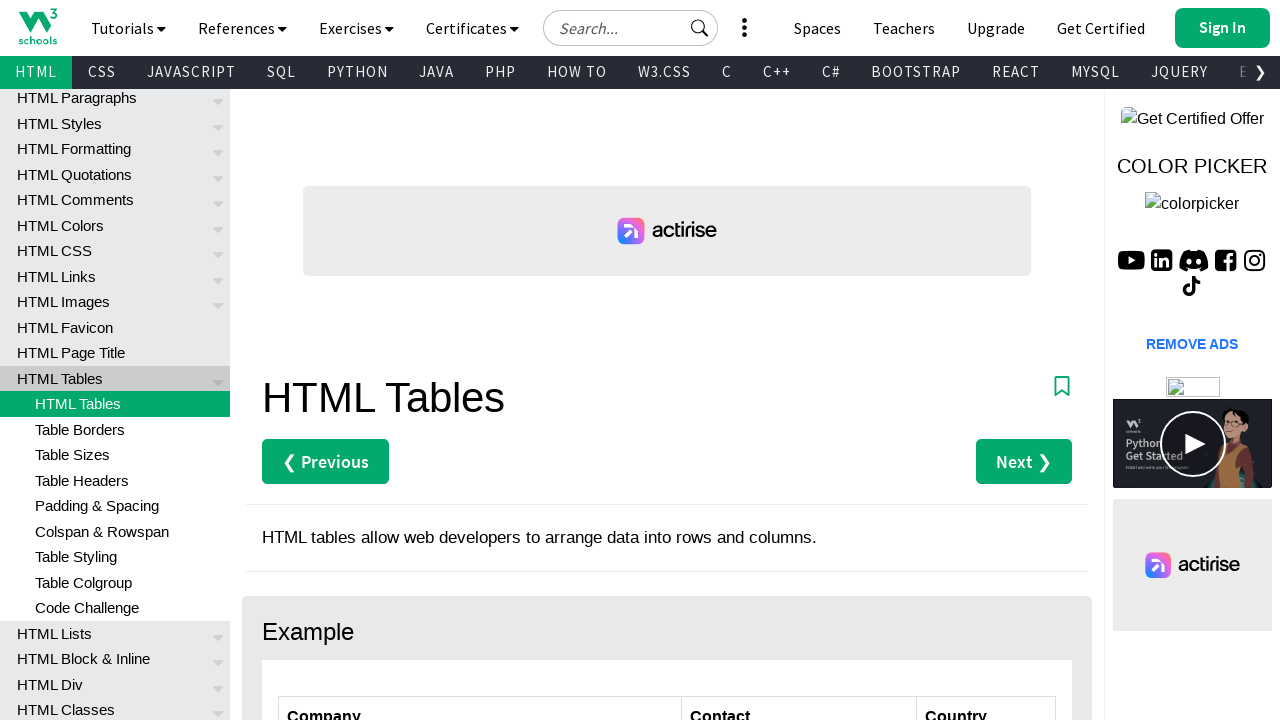

Verified cell is not empty
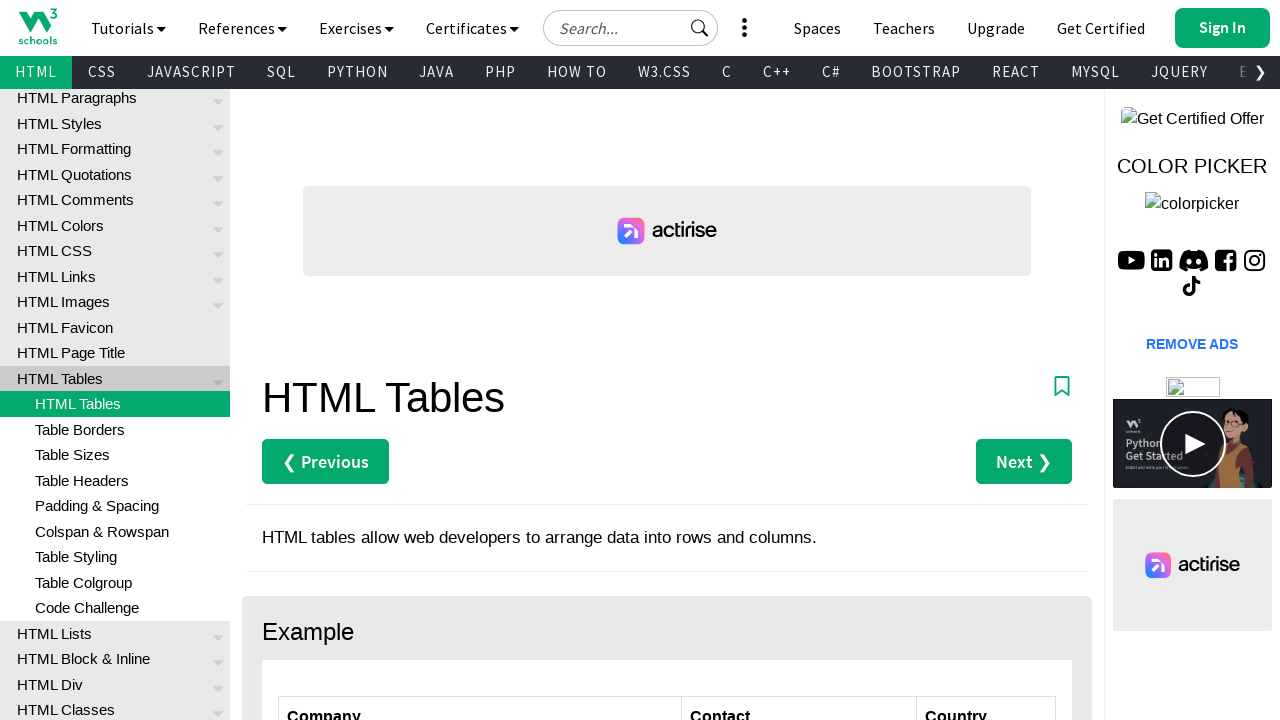

Retrieved cell text content: 'Giovanni Rovelli'
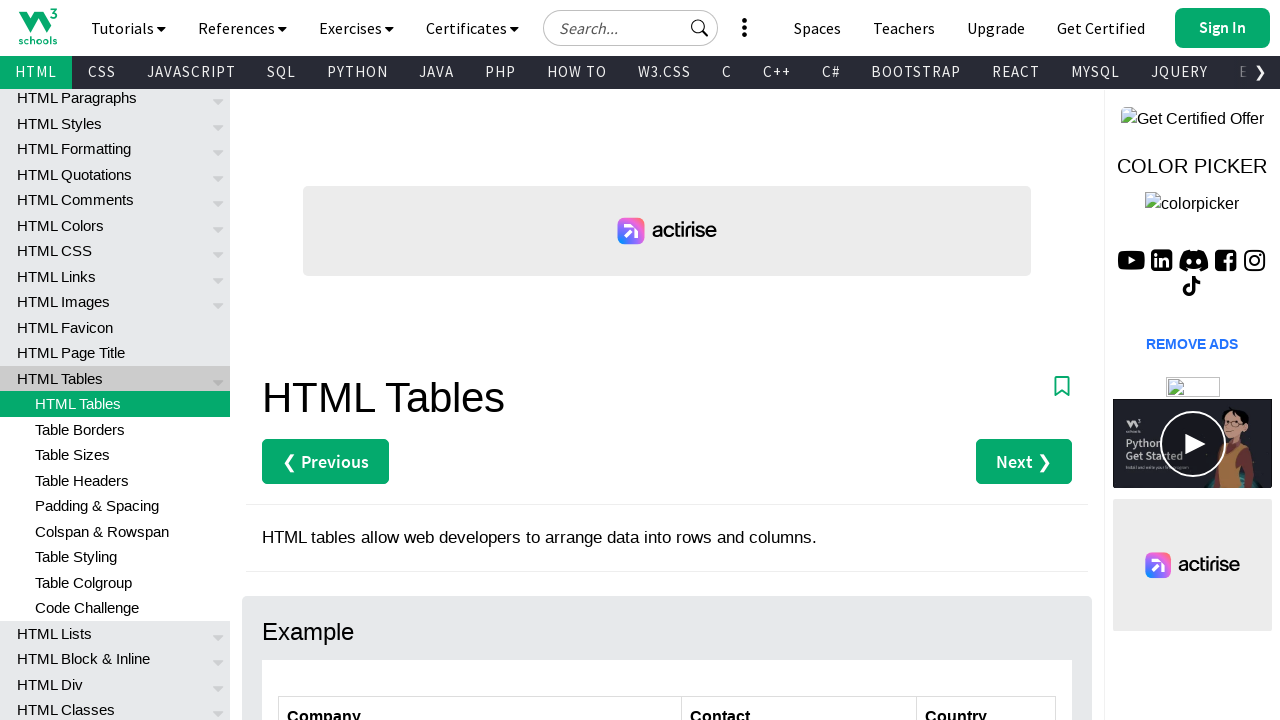

Verified cell is not empty
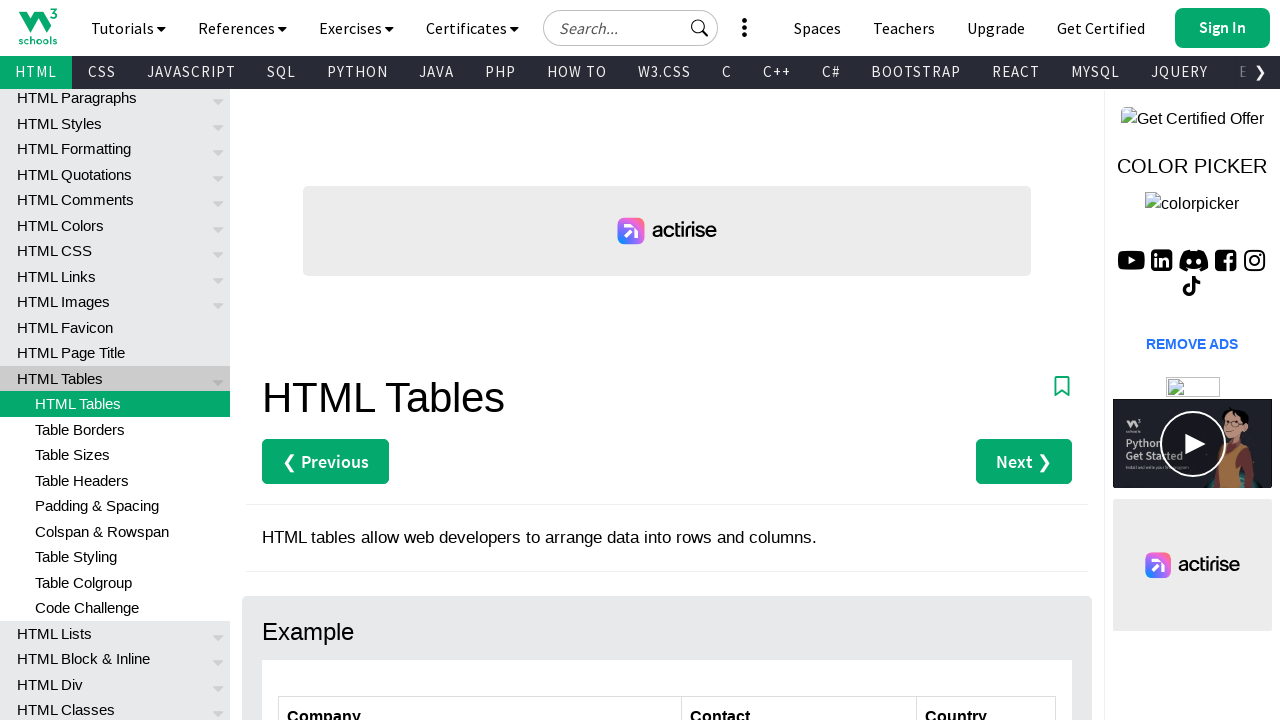

Retrieved cell text content: 'Italy'
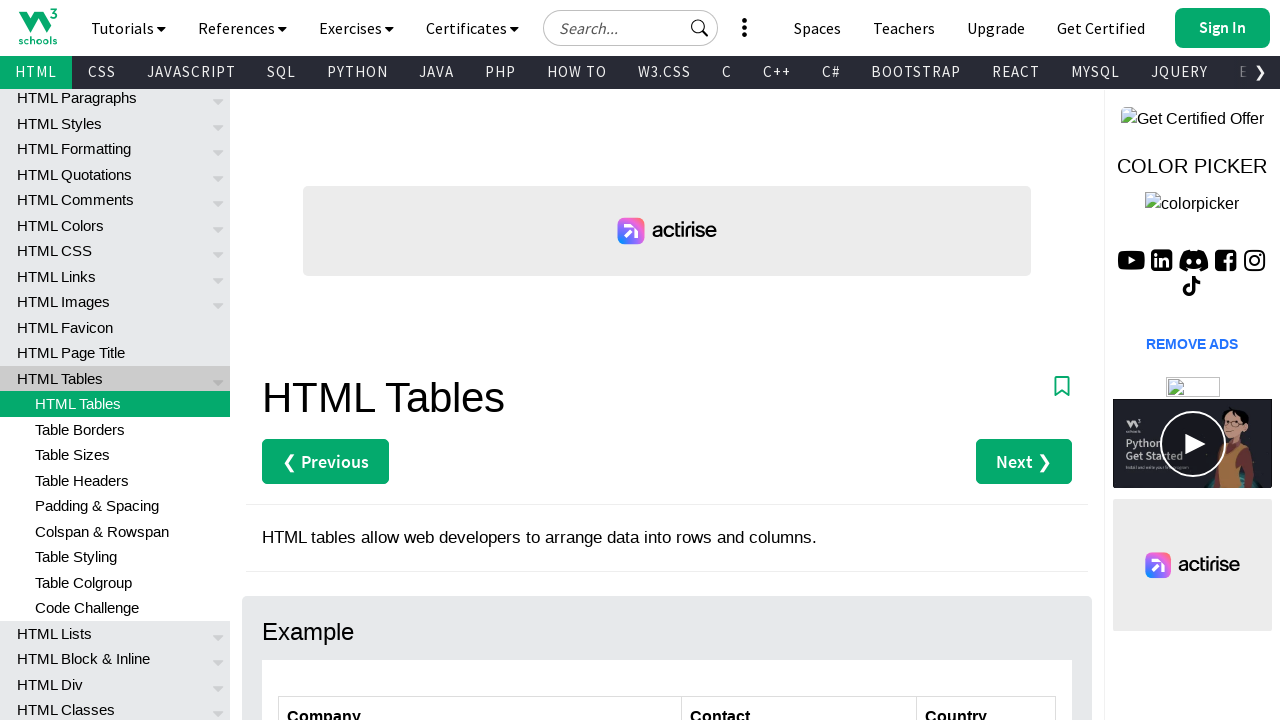

Verified cell is not empty
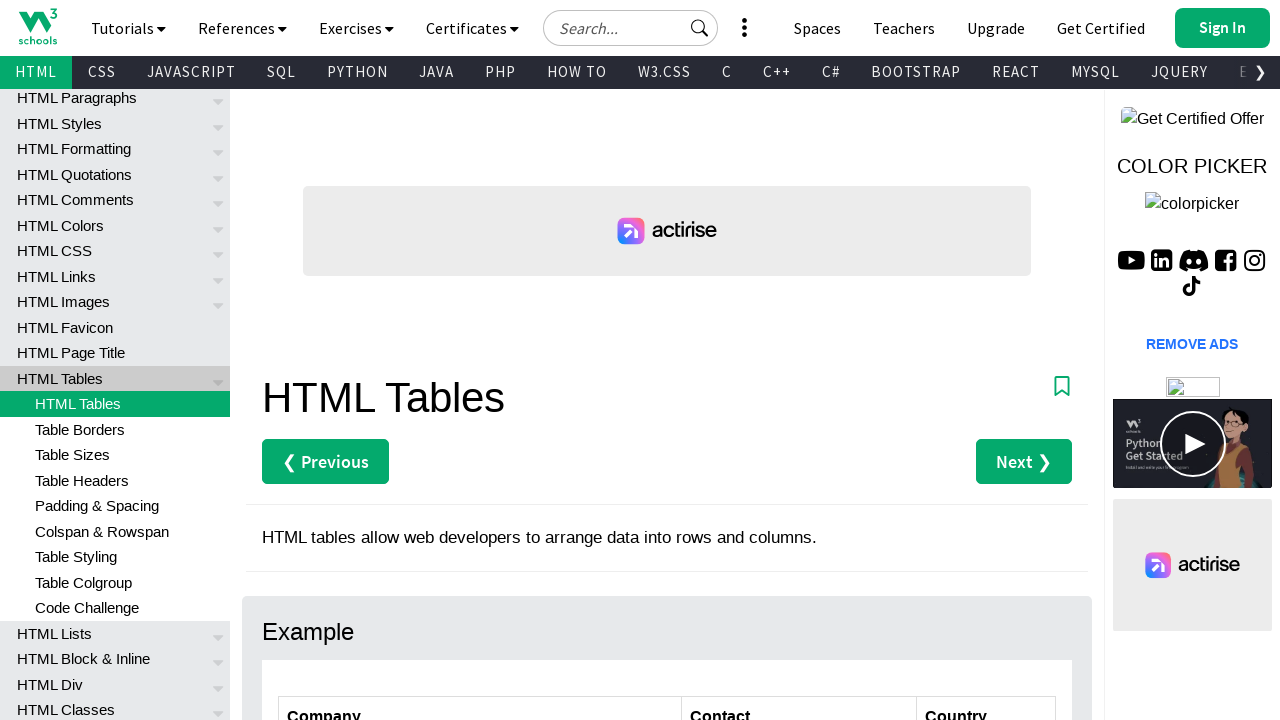

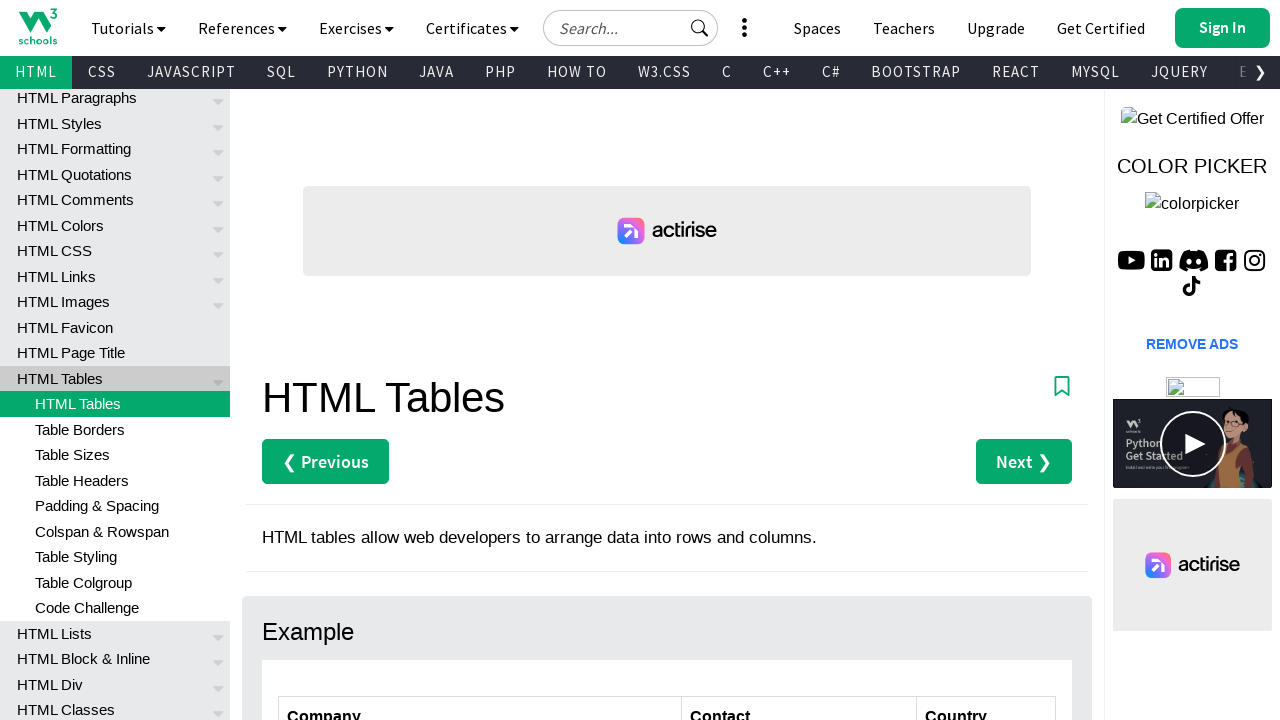